Navigates to an automation practice page and verifies that footer links are present and visible on the page

Starting URL: https://rahulshettyacademy.com/AutomationPractice/

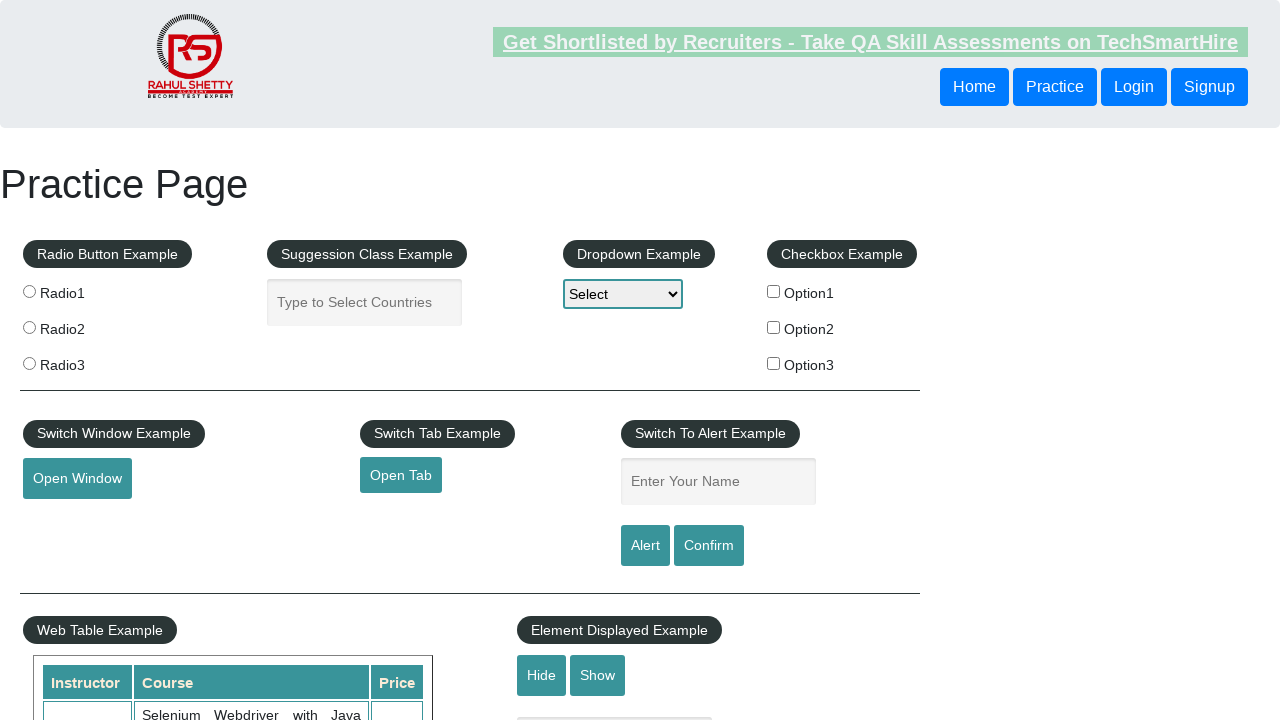

Waited for footer links selector 'li.gf-li a' to be present
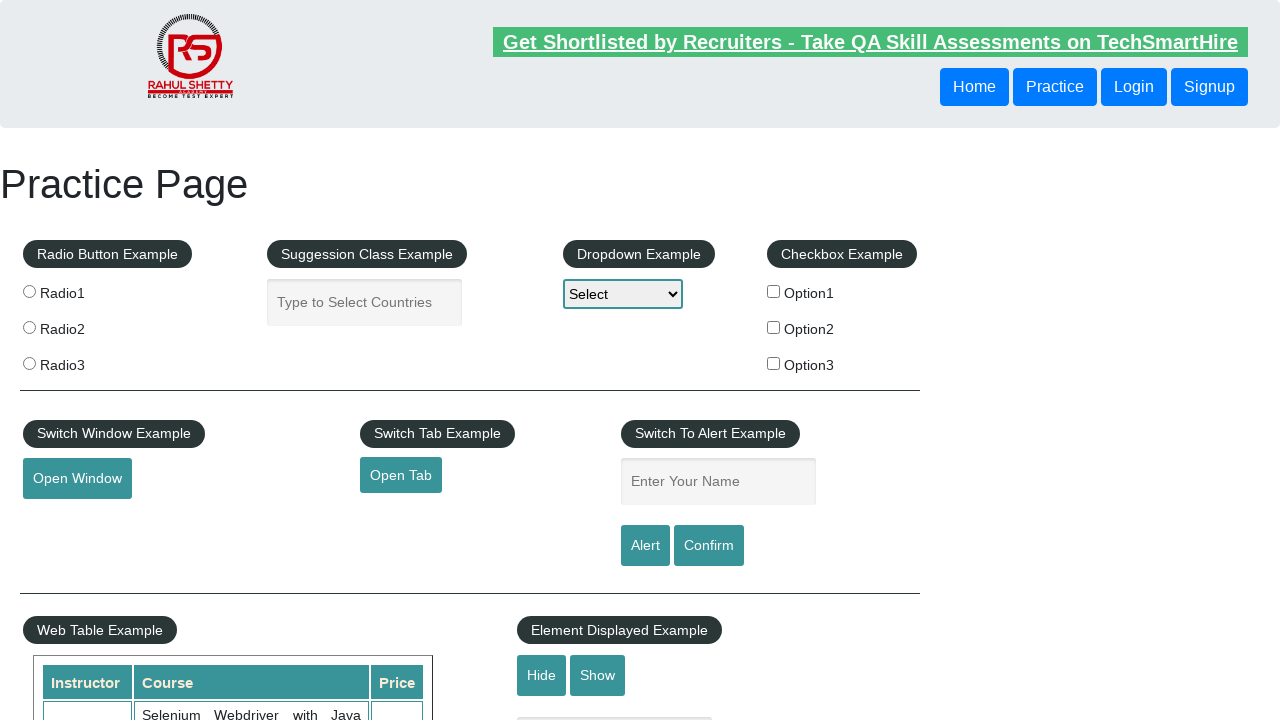

Located all footer links on the page
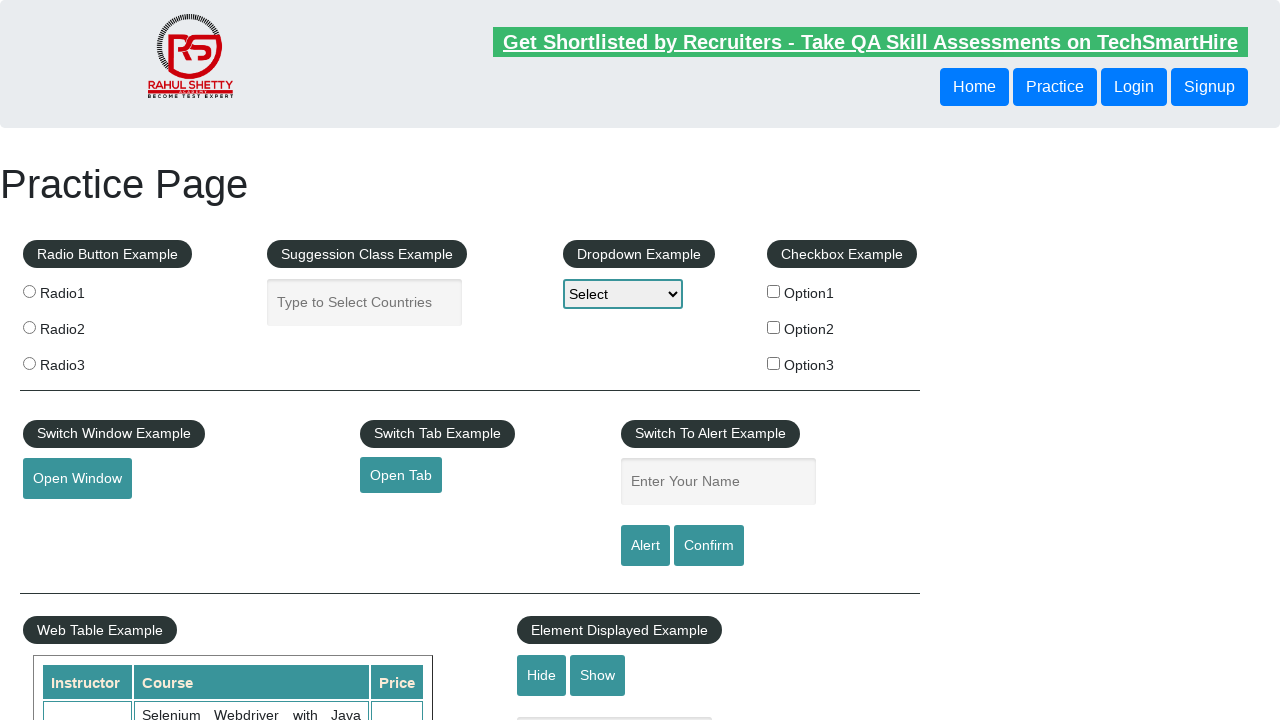

Found 20 footer links on the page
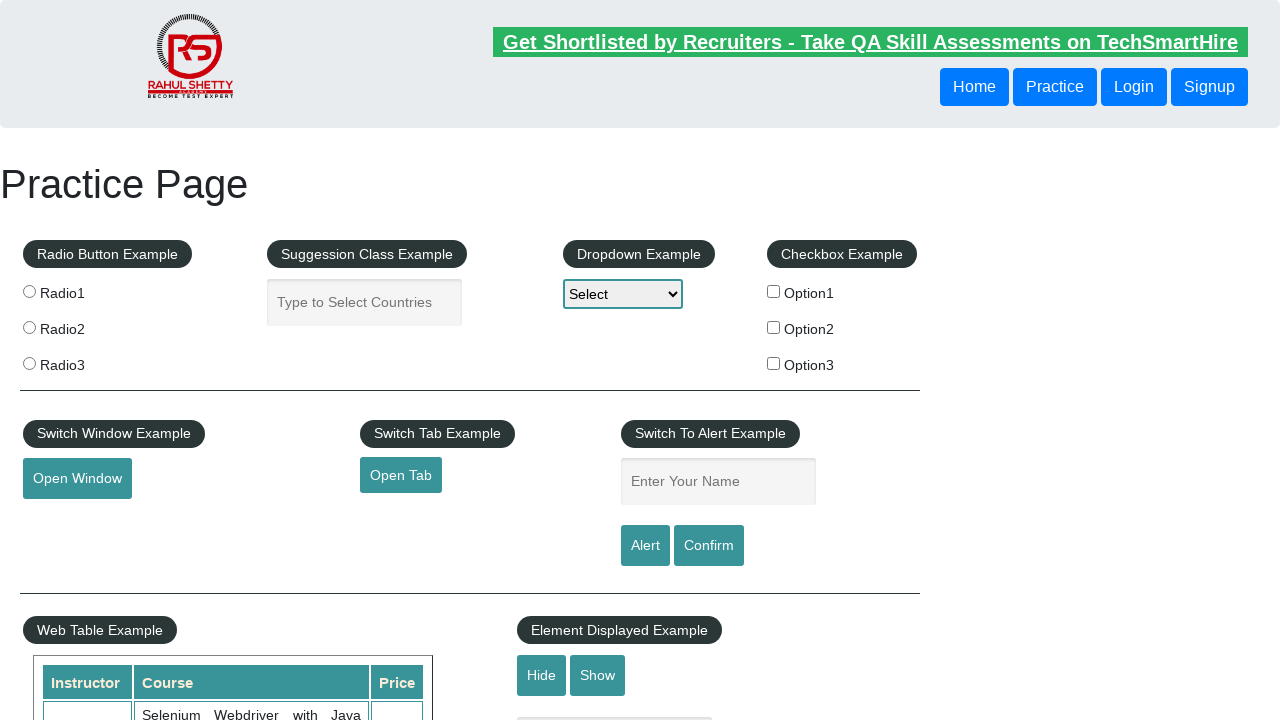

Verified that footer links are present on the page
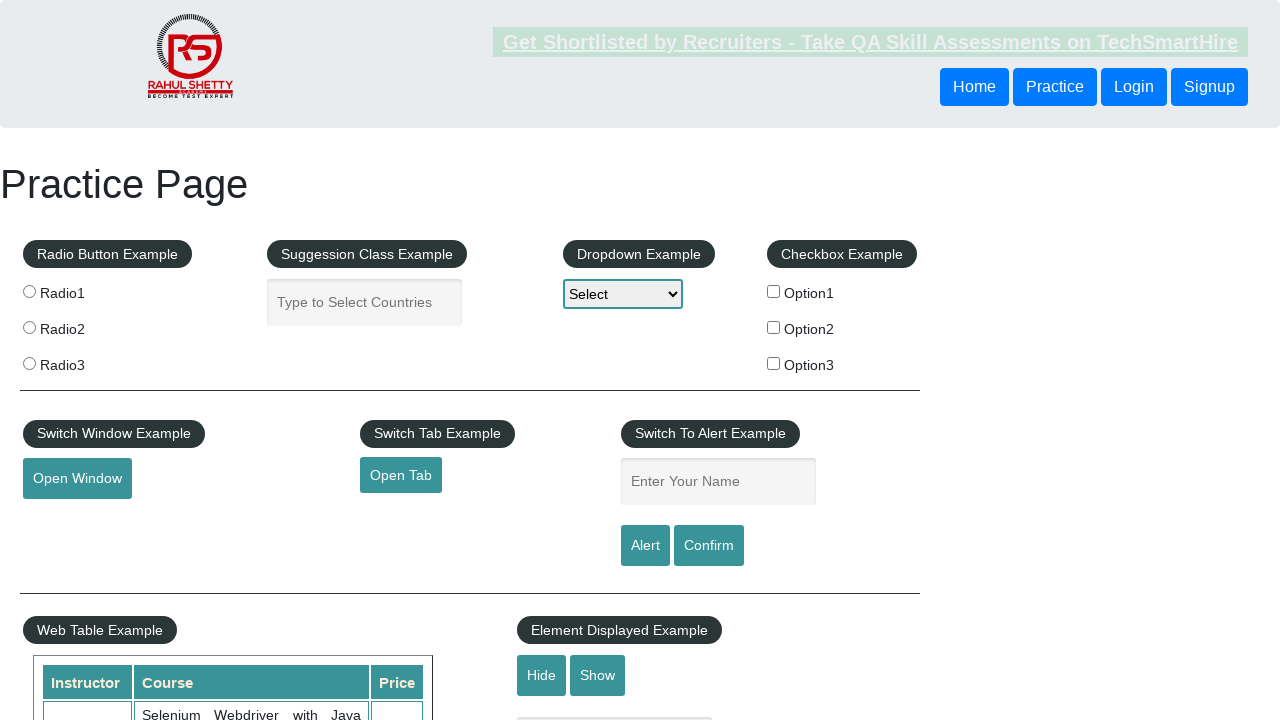

Retrieved href attribute from footer link 1
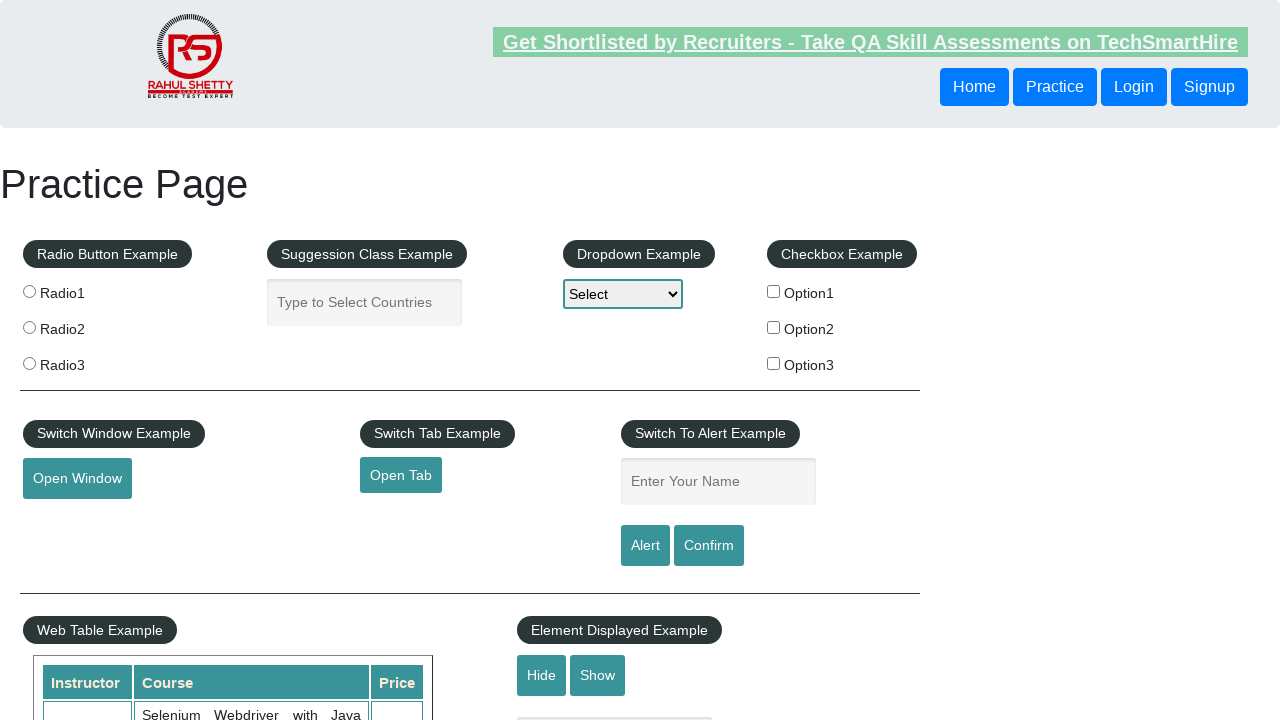

Verified that footer link 1 has a valid href attribute: #
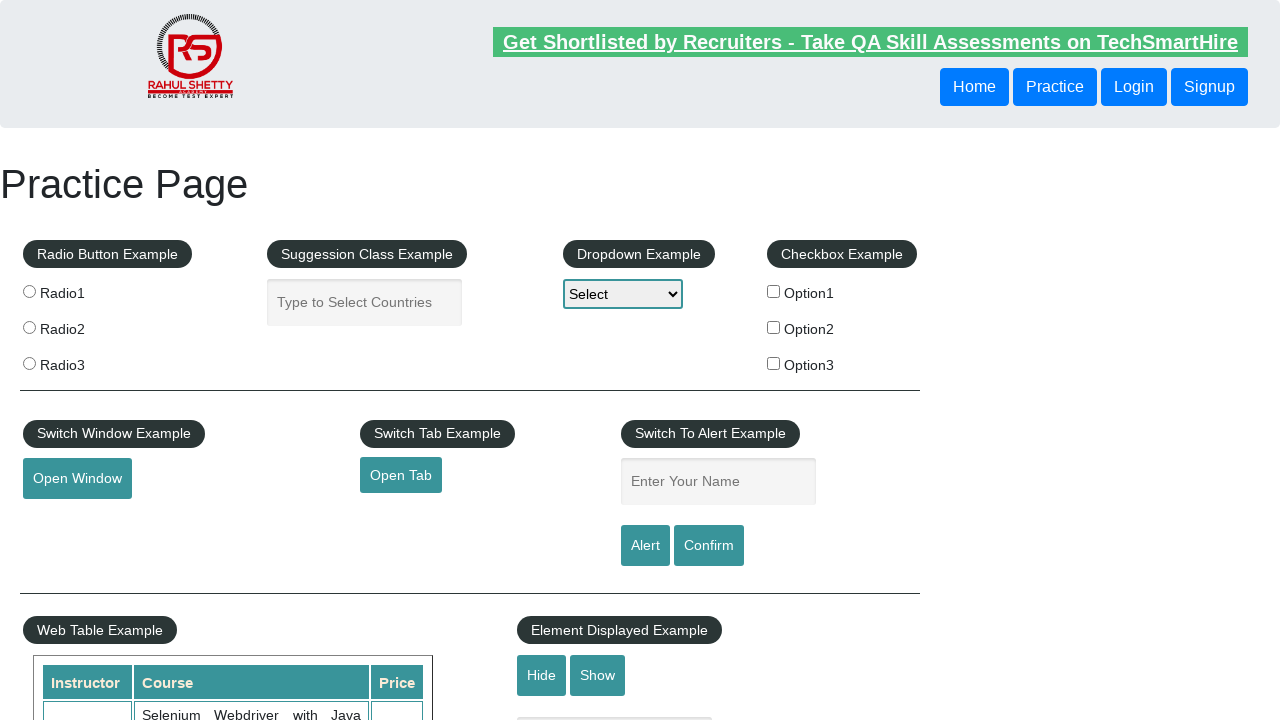

Retrieved href attribute from footer link 2
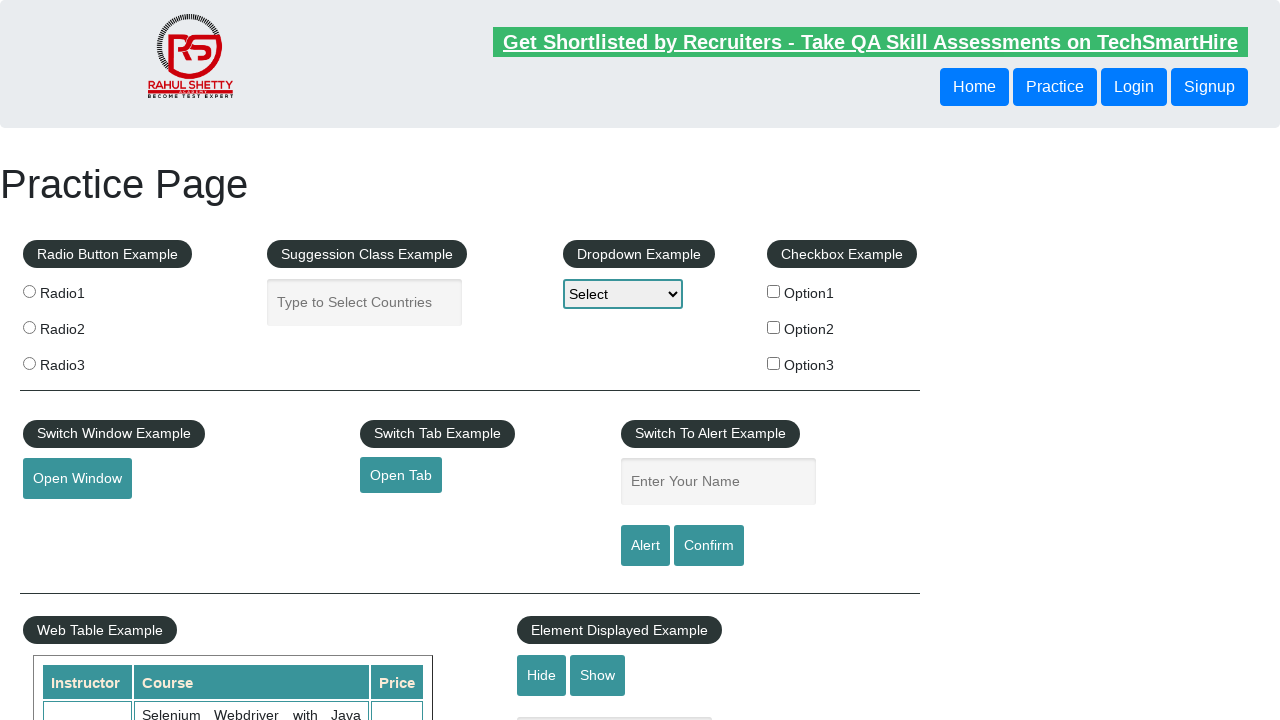

Verified that footer link 2 has a valid href attribute: http://www.restapitutorial.com/
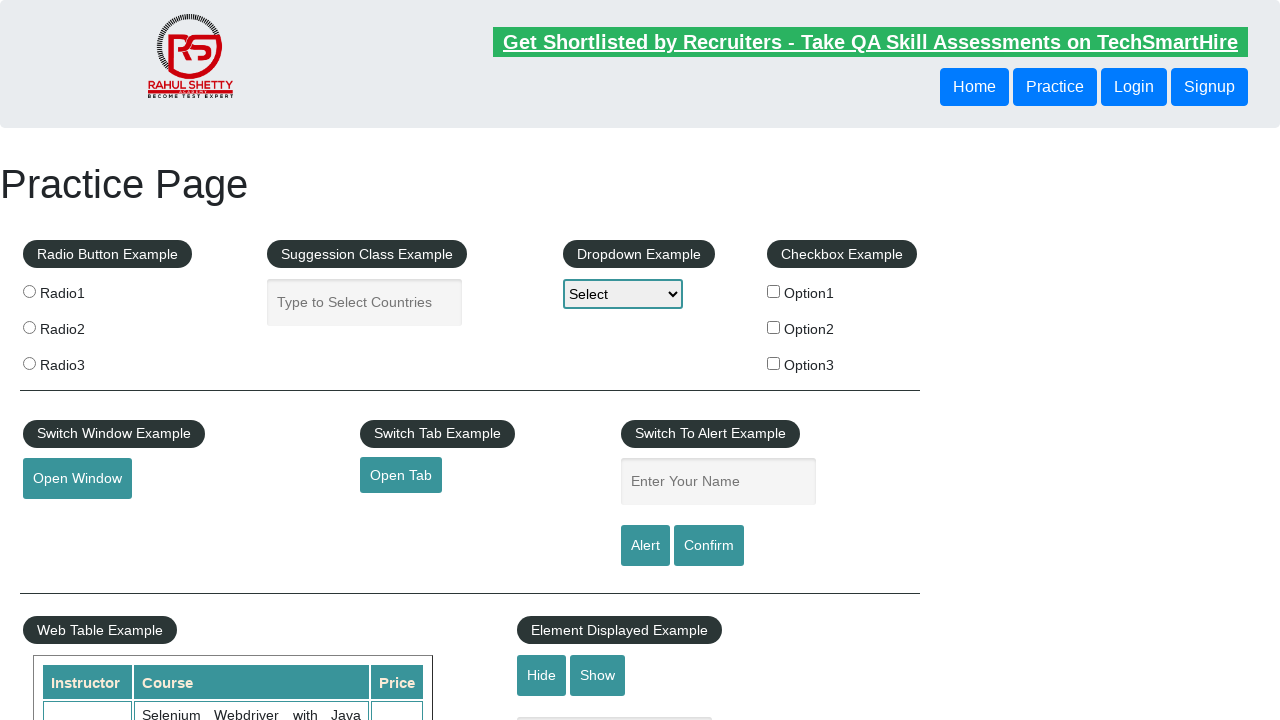

Retrieved href attribute from footer link 3
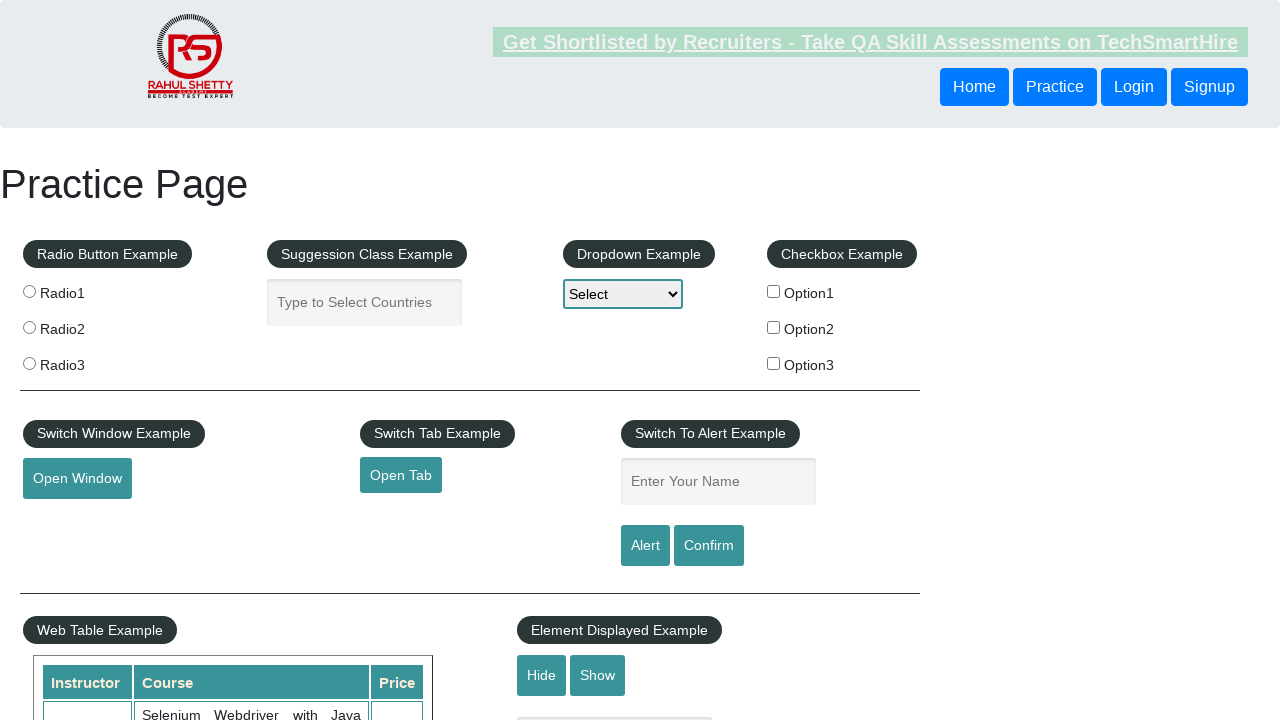

Verified that footer link 3 has a valid href attribute: https://www.soapui.org/
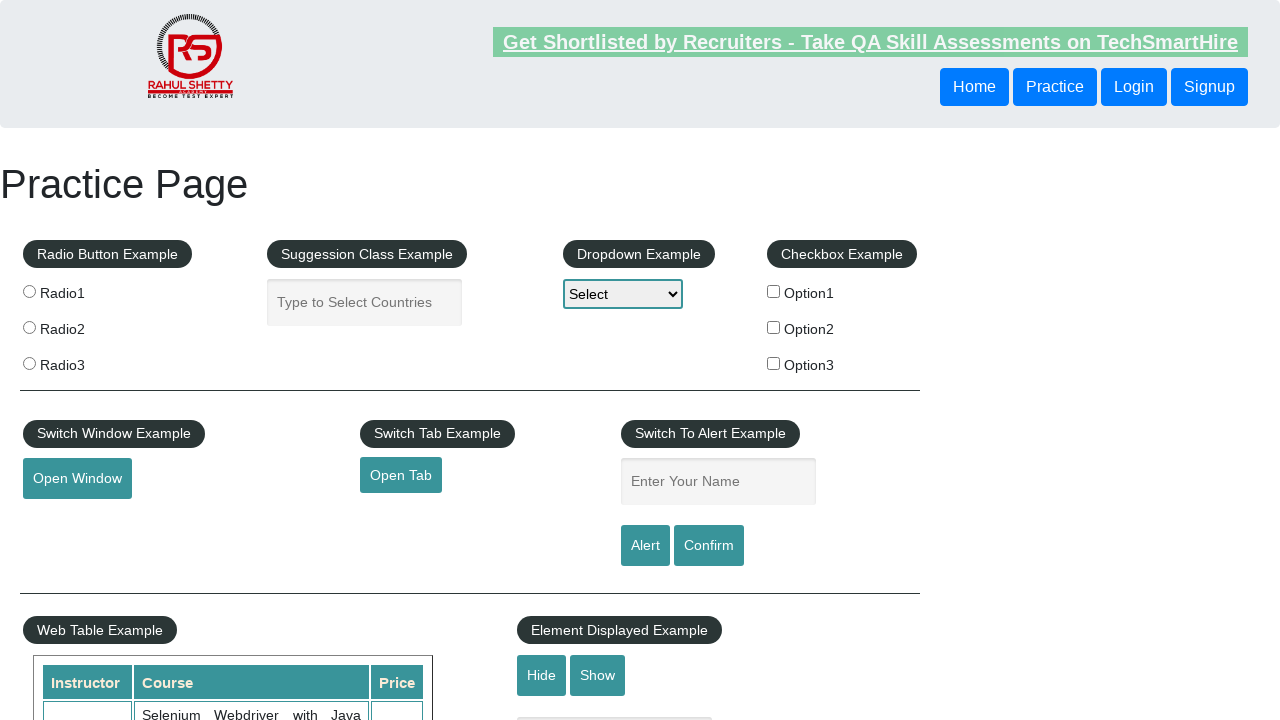

Retrieved href attribute from footer link 4
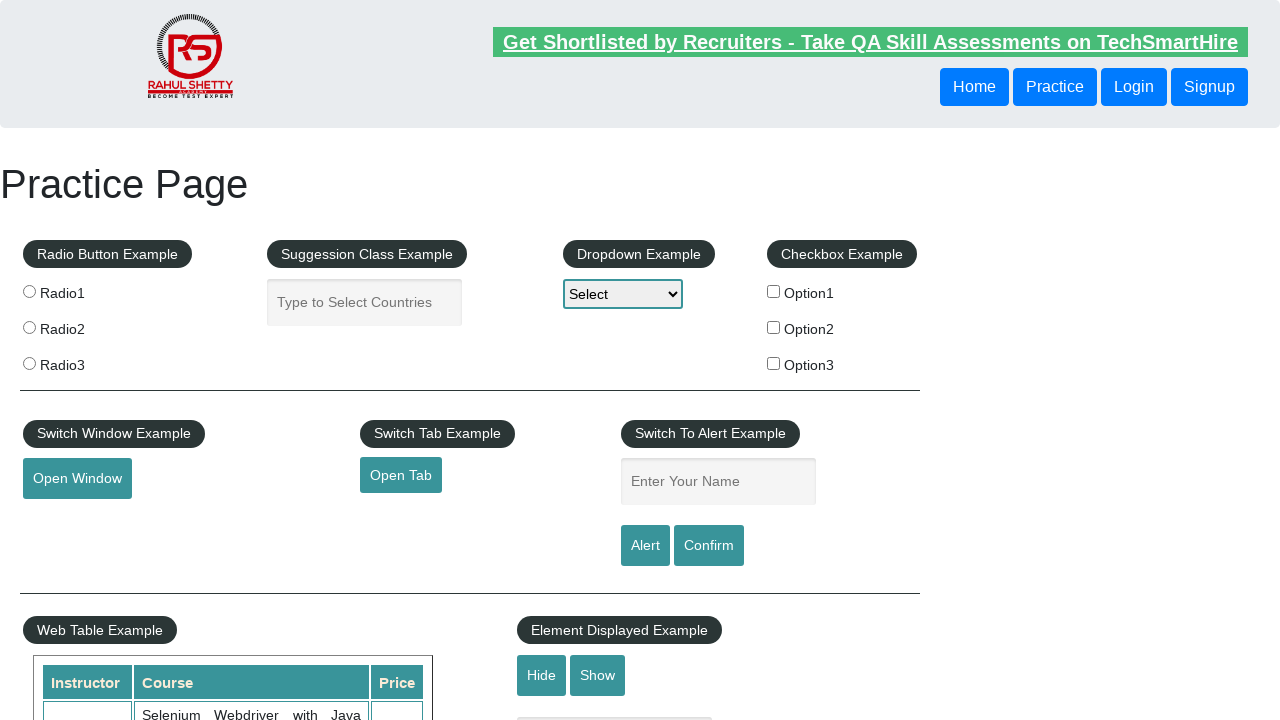

Verified that footer link 4 has a valid href attribute: https://courses.rahulshettyacademy.com/p/appium-tutorial
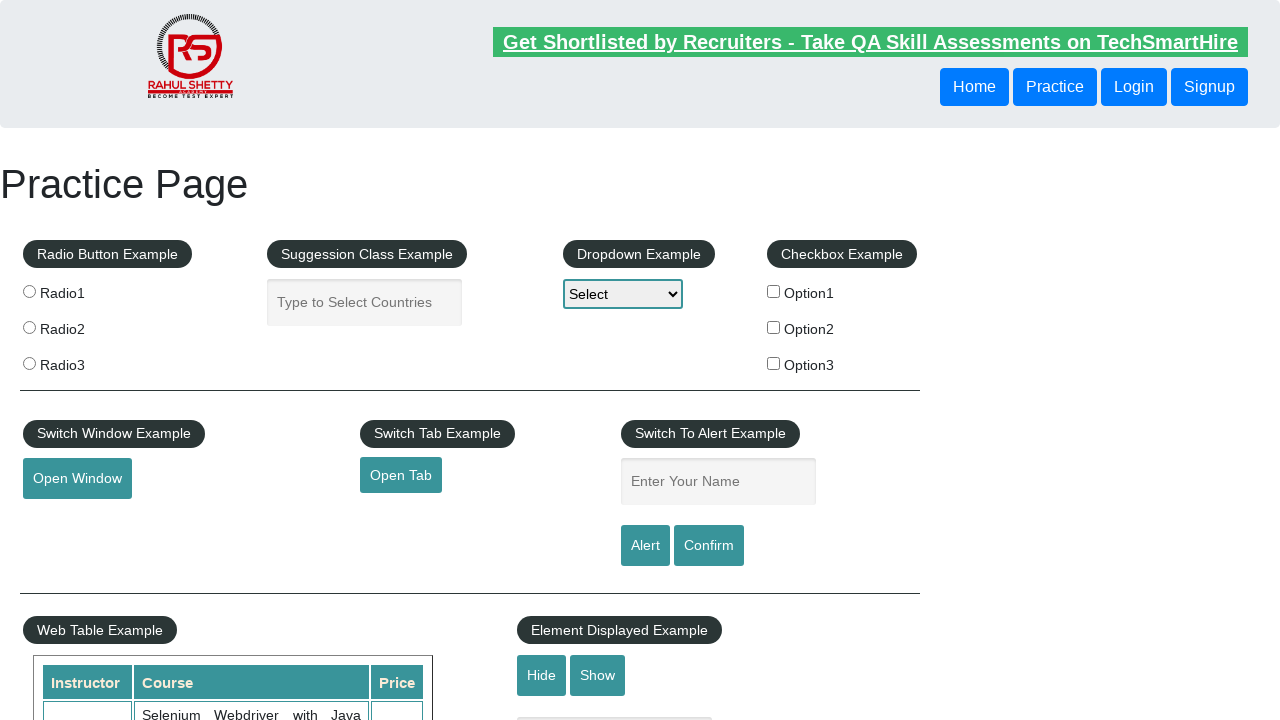

Retrieved href attribute from footer link 5
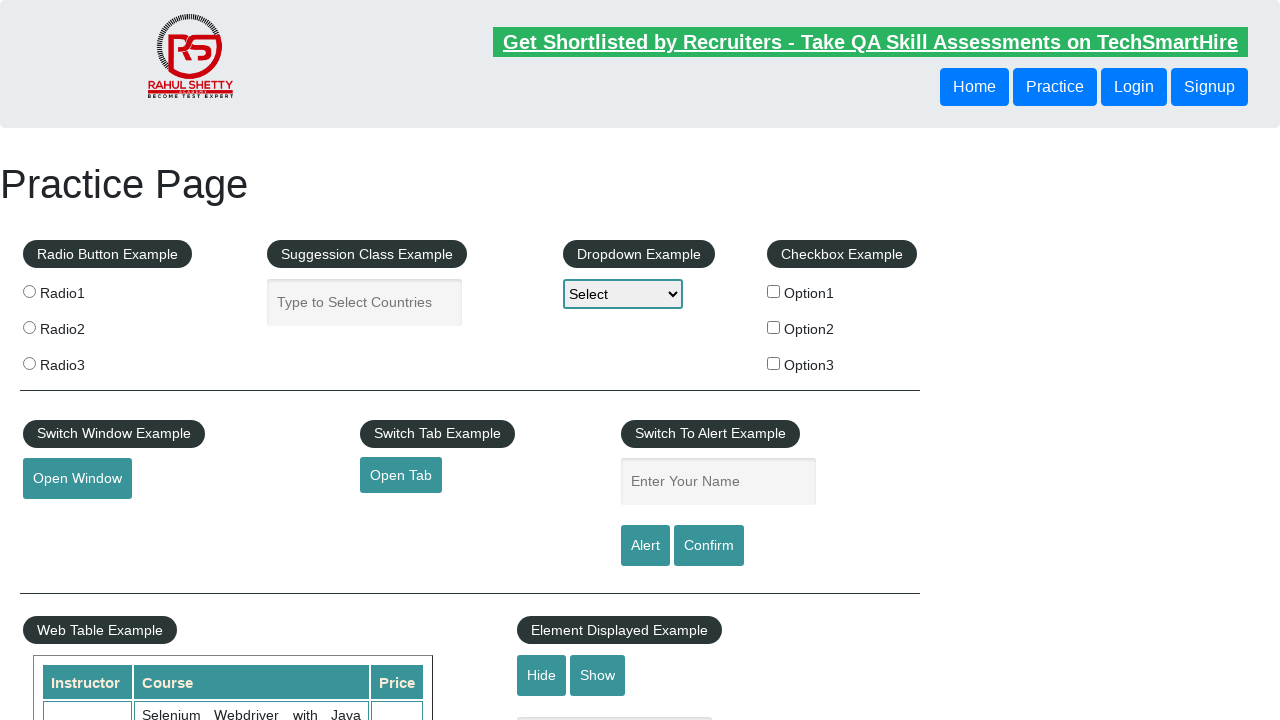

Verified that footer link 5 has a valid href attribute: https://jmeter.apache.org/
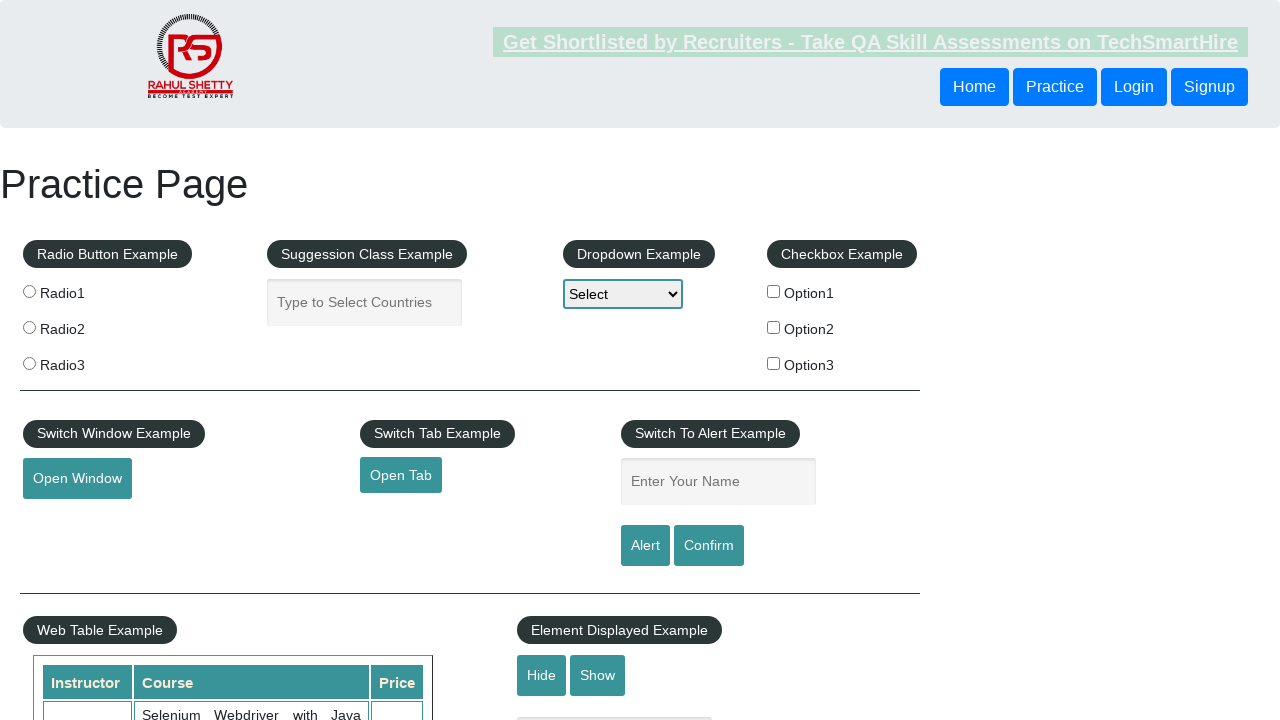

Retrieved href attribute from footer link 6
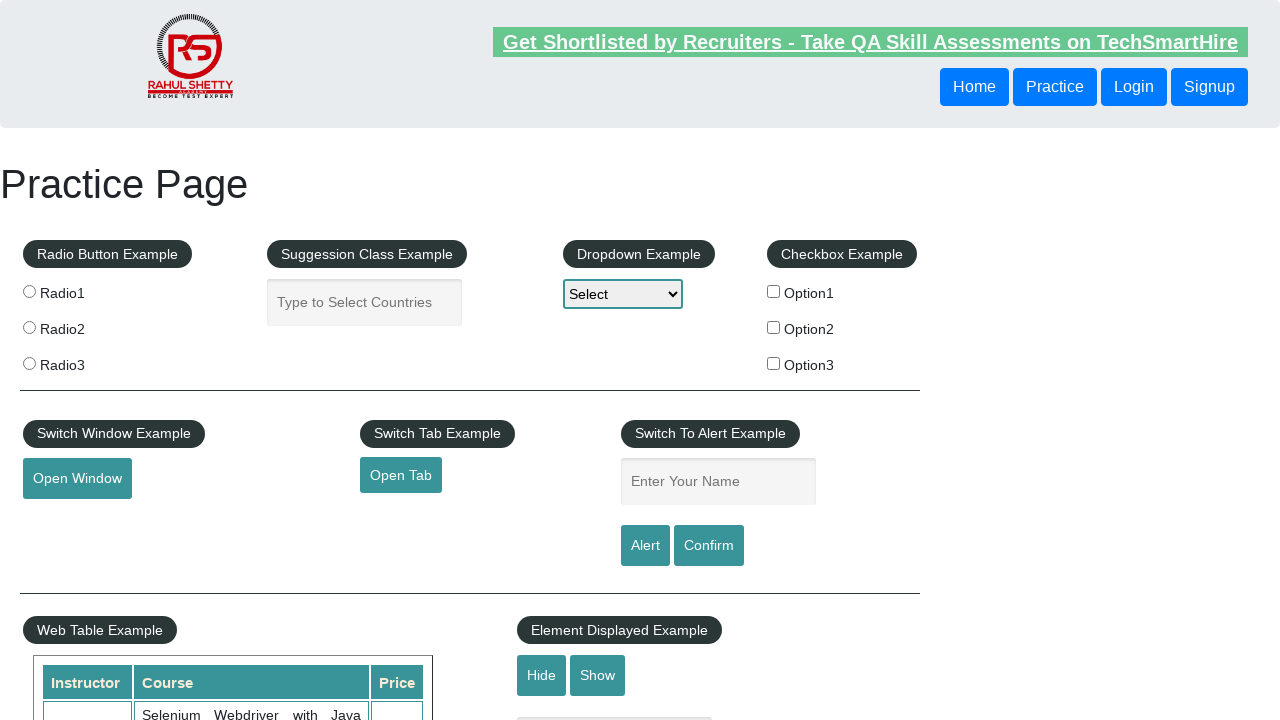

Verified that footer link 6 has a valid href attribute: #
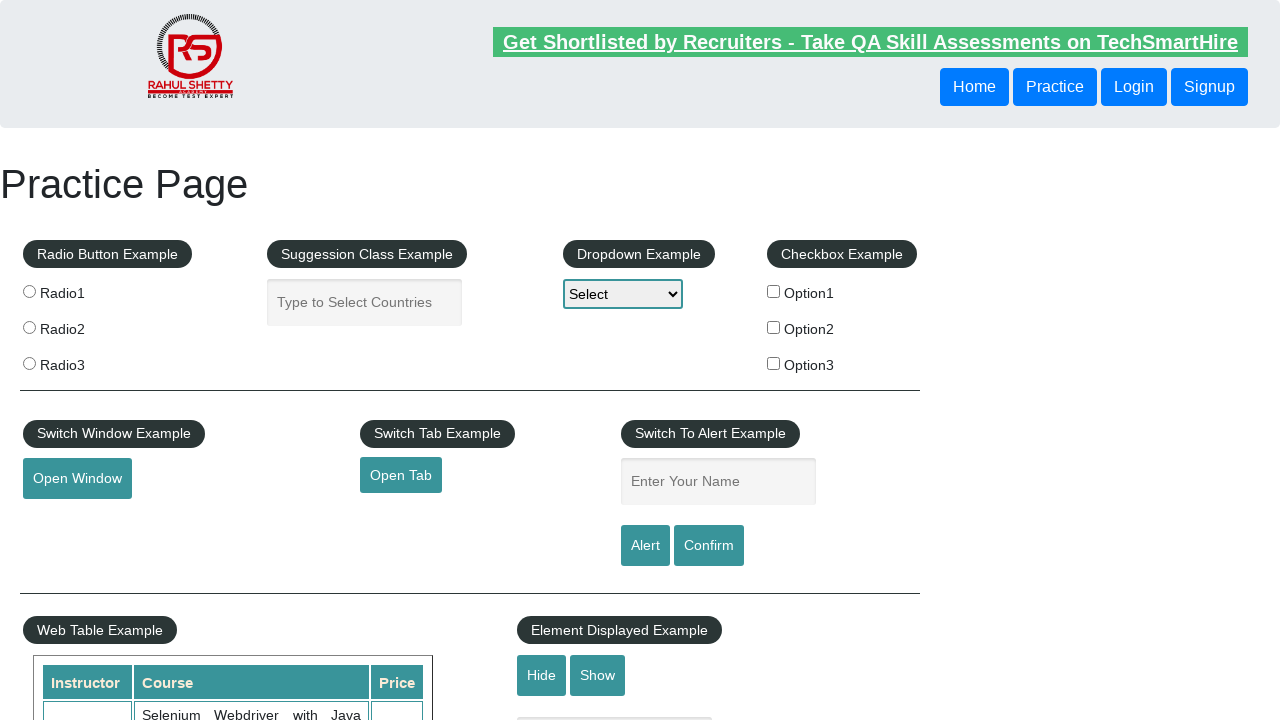

Retrieved href attribute from footer link 7
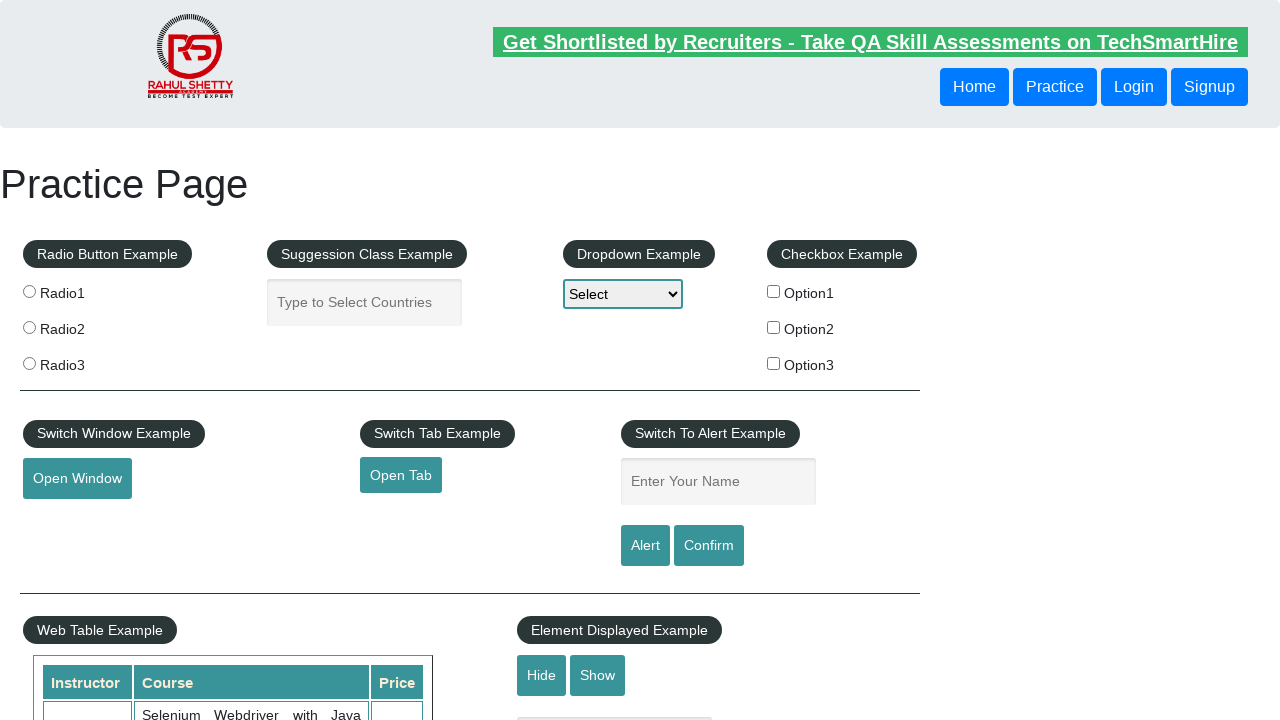

Verified that footer link 7 has a valid href attribute: https://rahulshettyacademy.com/brokenlink
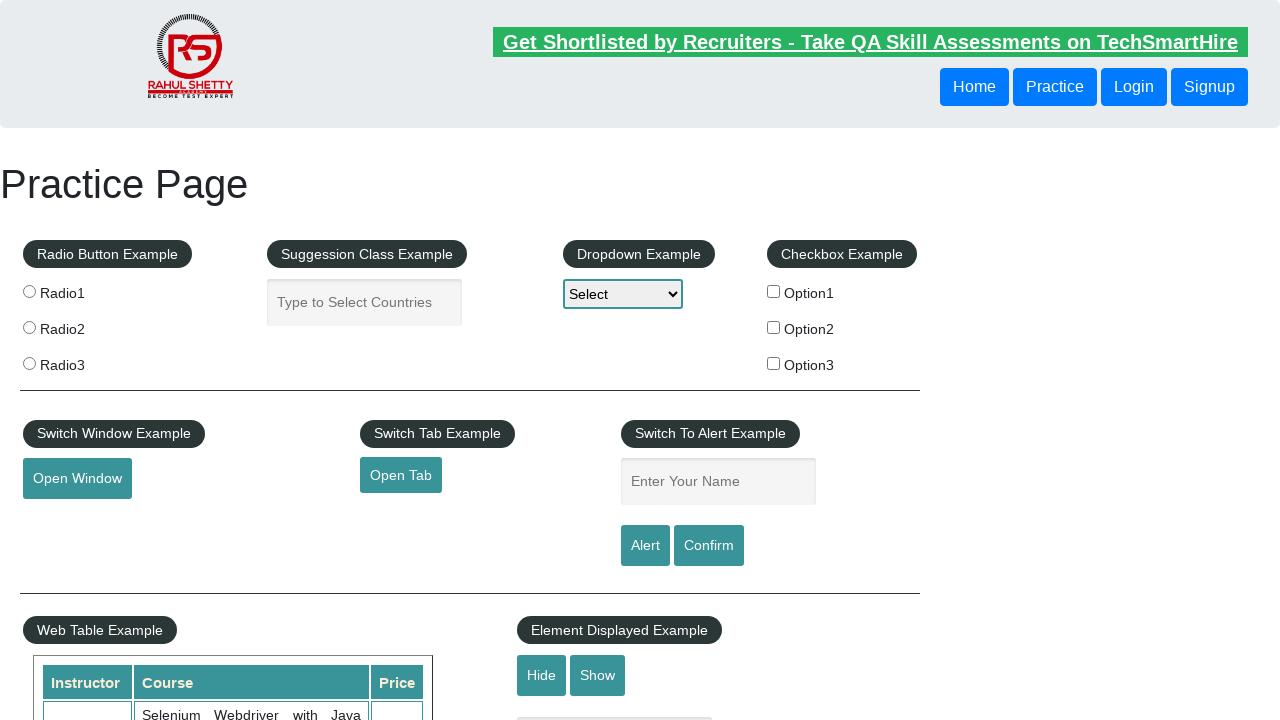

Retrieved href attribute from footer link 8
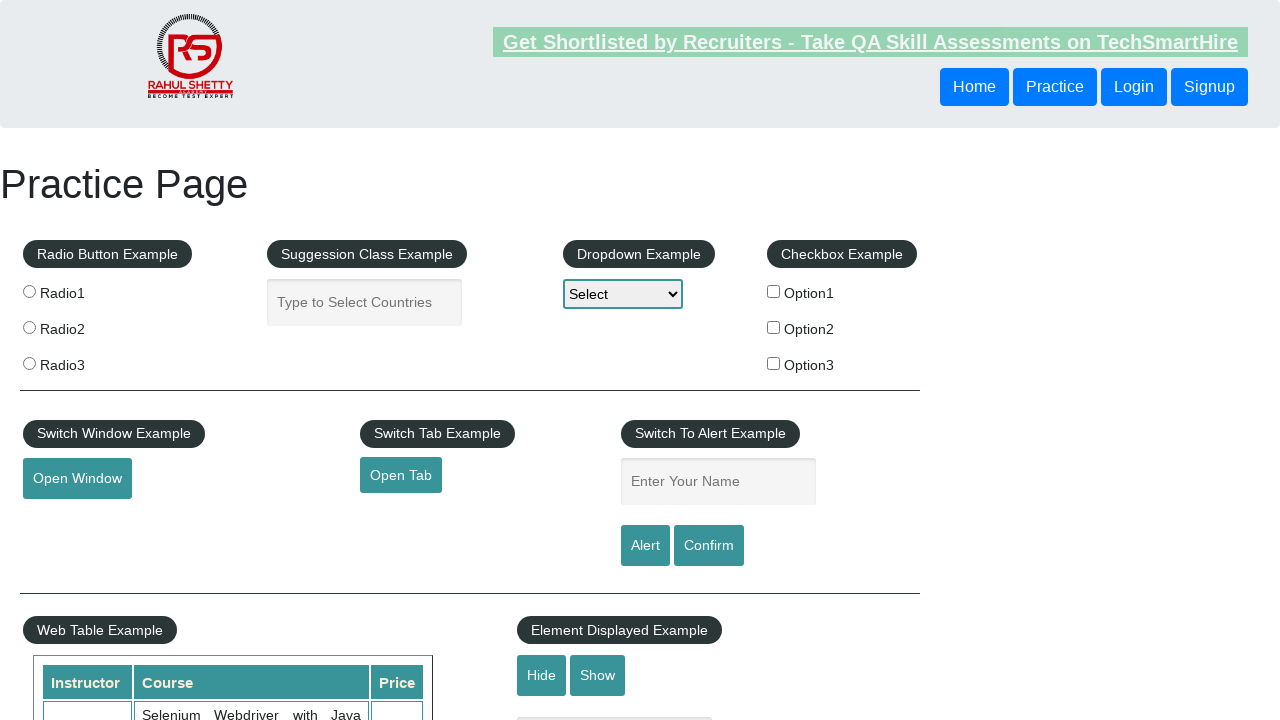

Verified that footer link 8 has a valid href attribute: #
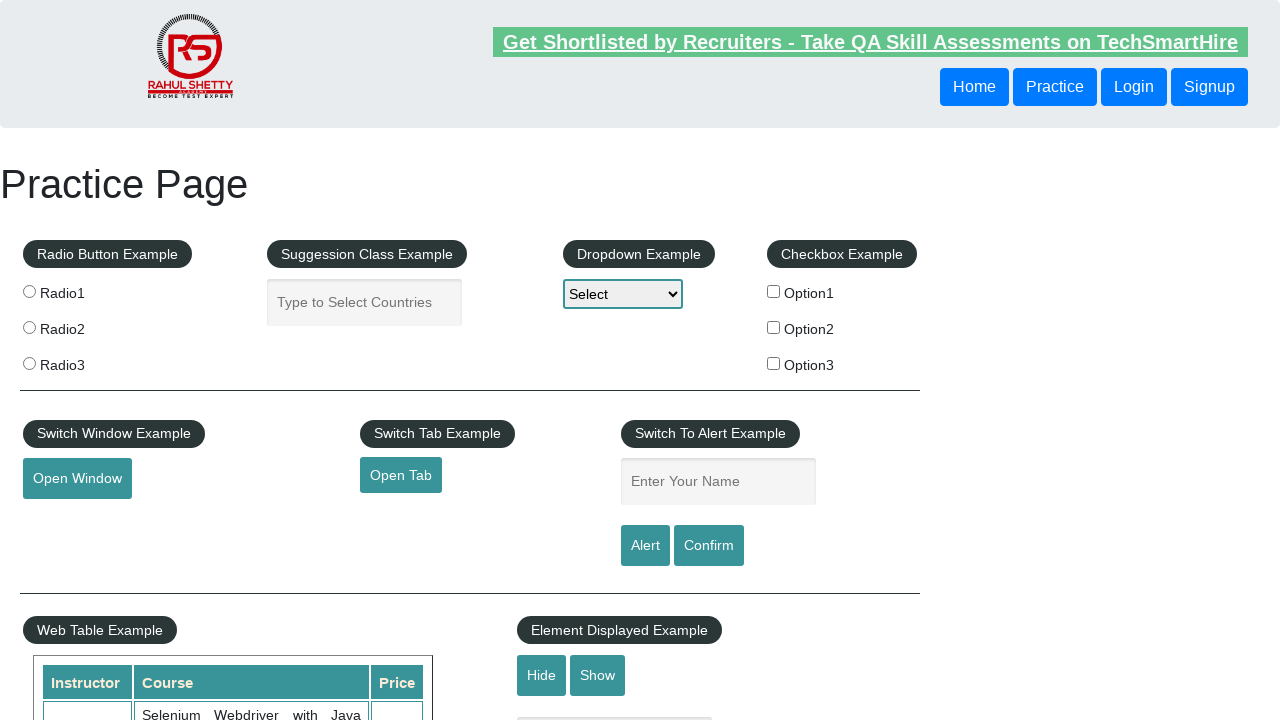

Retrieved href attribute from footer link 9
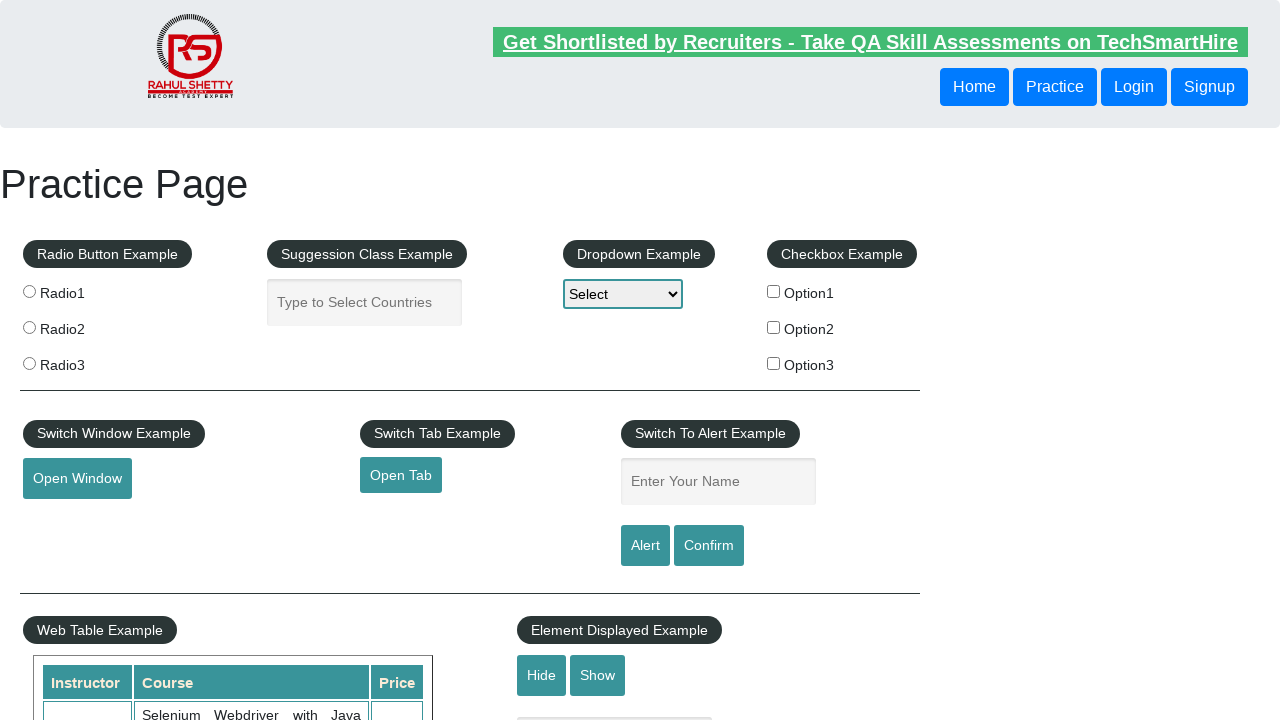

Verified that footer link 9 has a valid href attribute: #
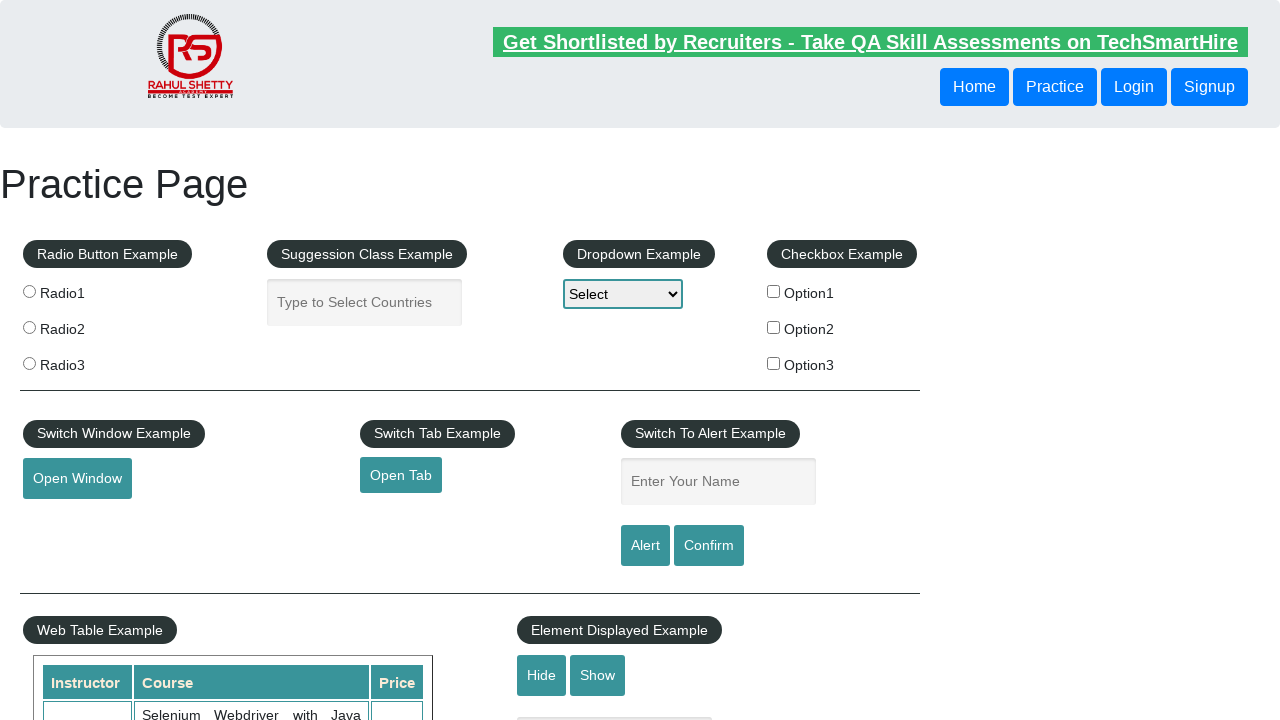

Retrieved href attribute from footer link 10
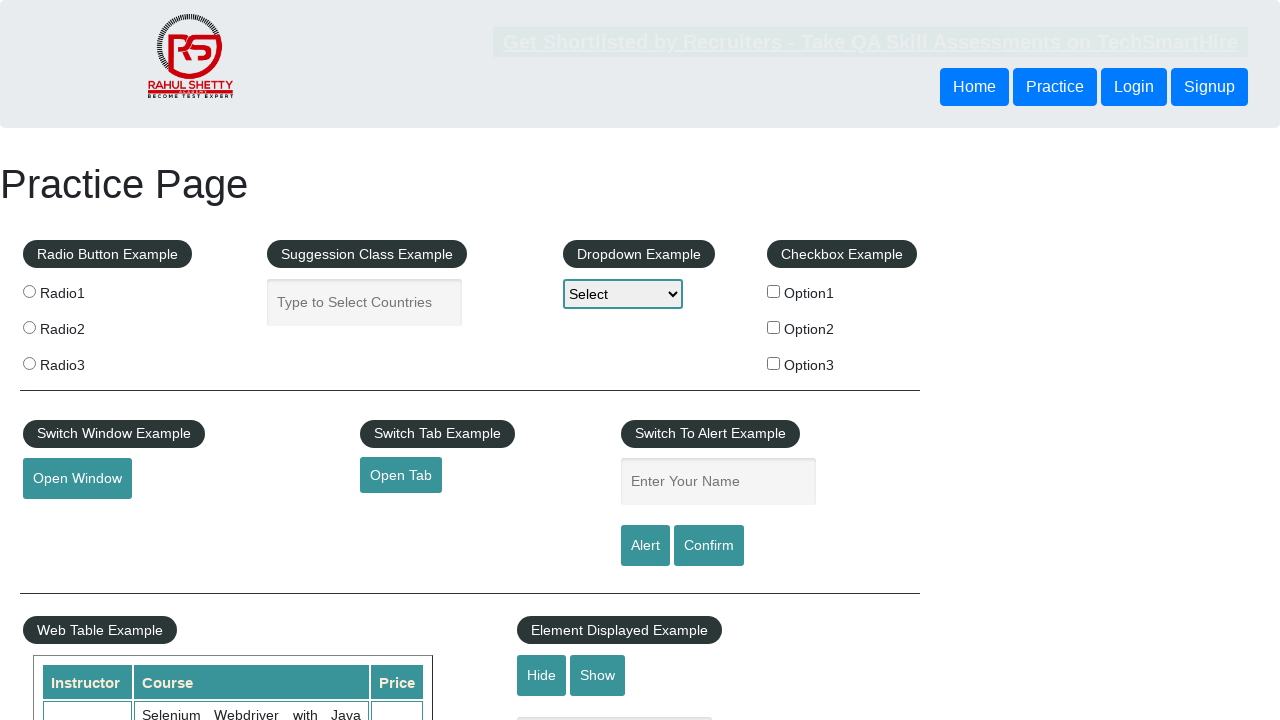

Verified that footer link 10 has a valid href attribute: #
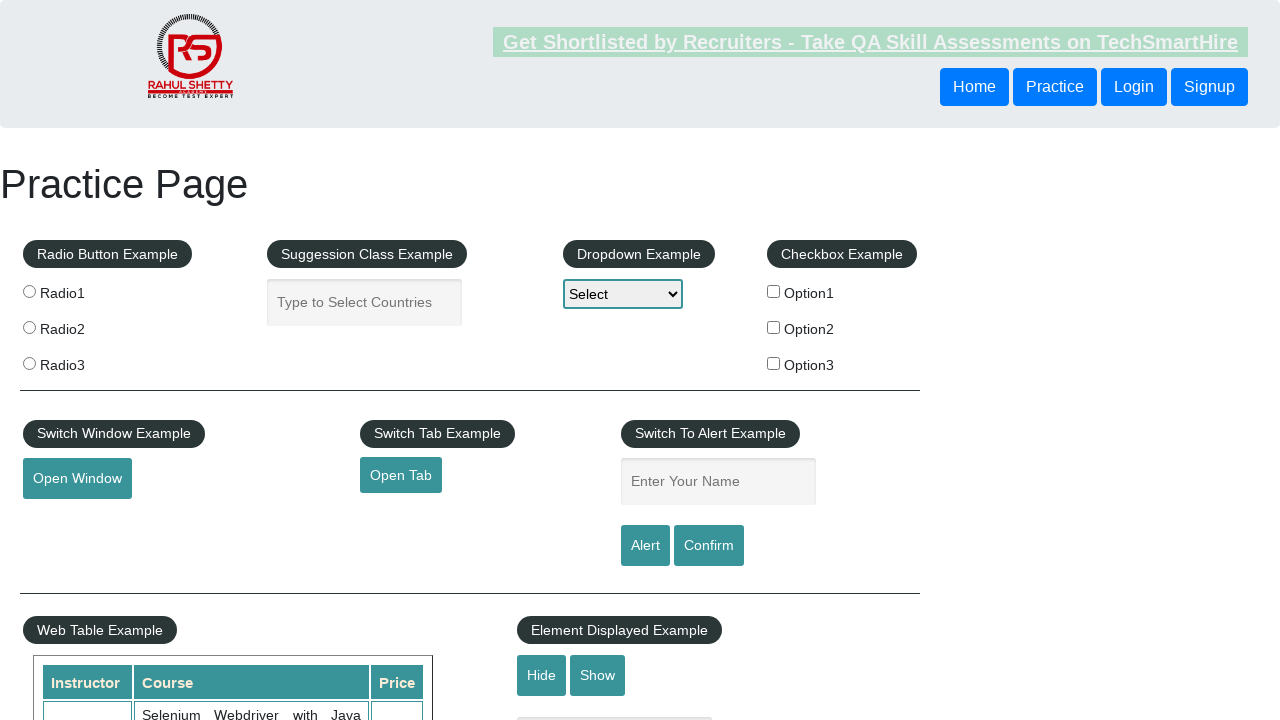

Retrieved href attribute from footer link 11
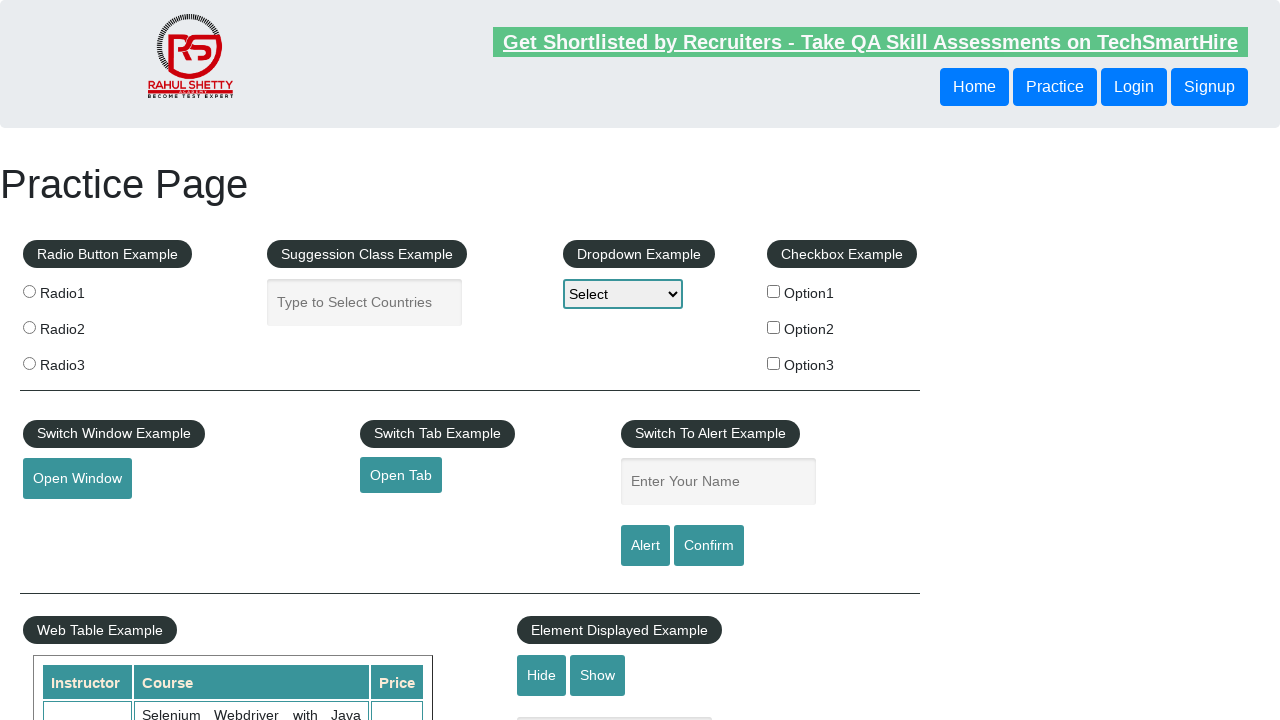

Verified that footer link 11 has a valid href attribute: #
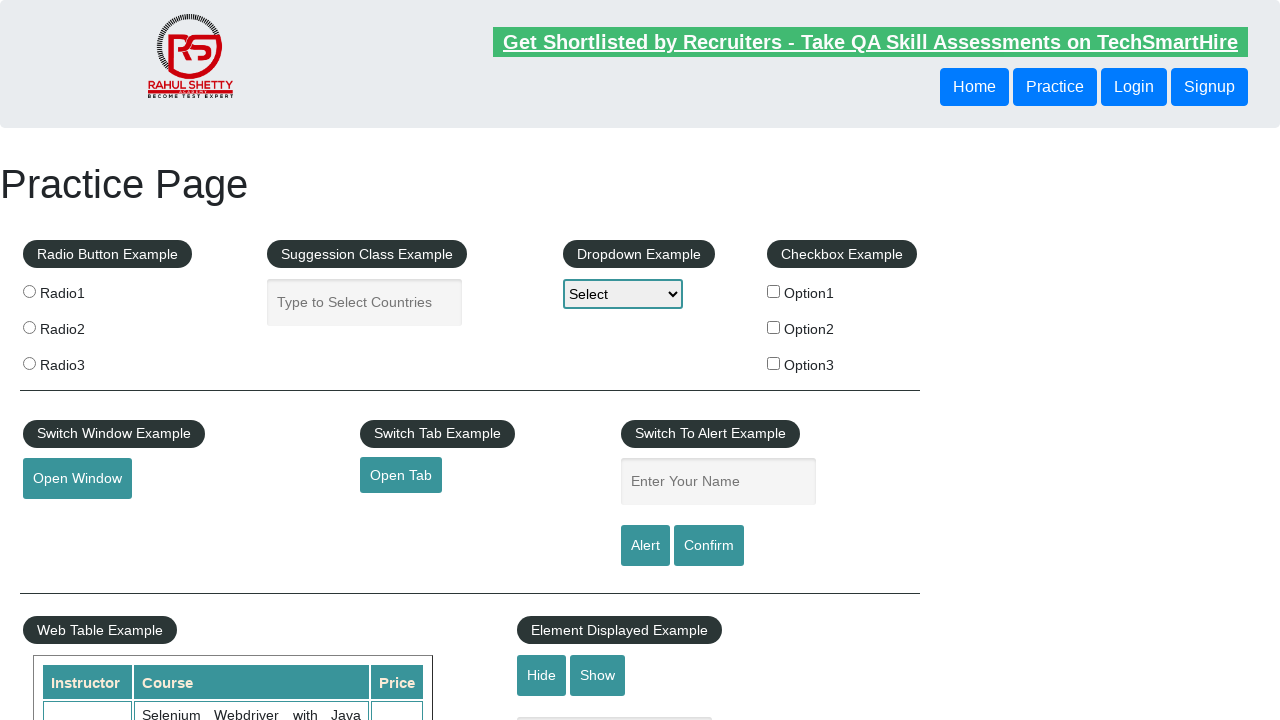

Retrieved href attribute from footer link 12
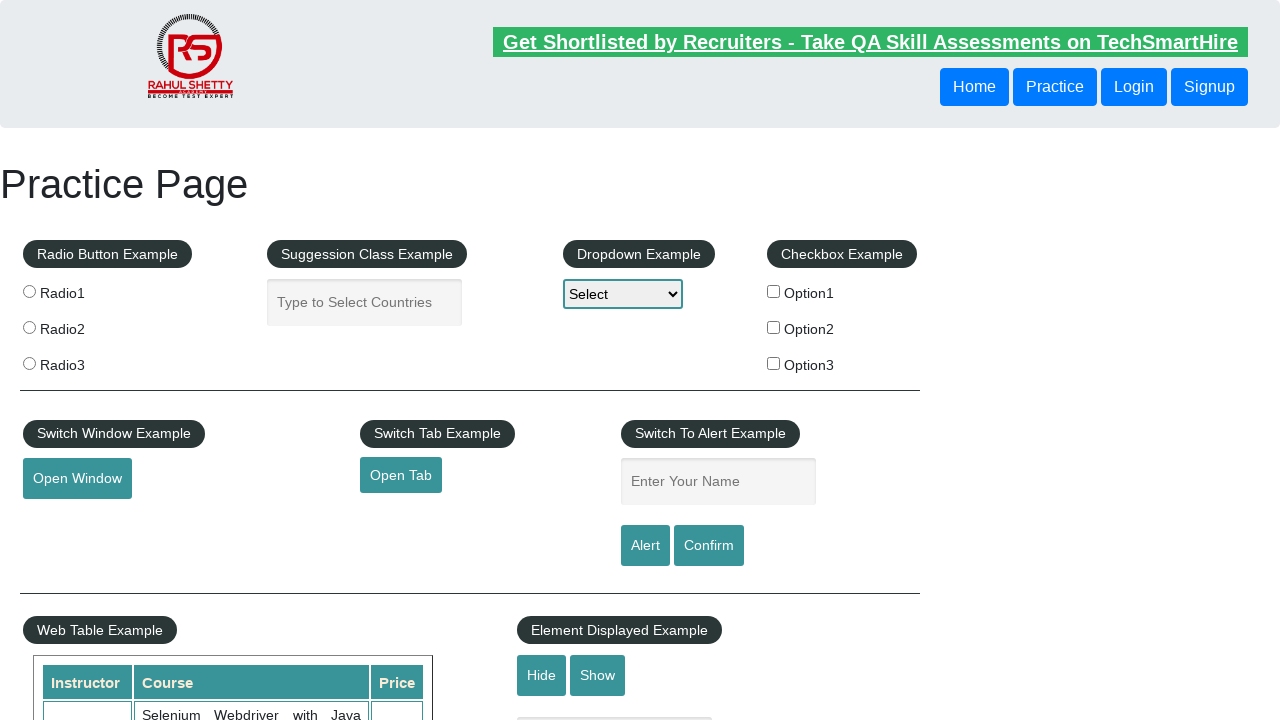

Verified that footer link 12 has a valid href attribute: #
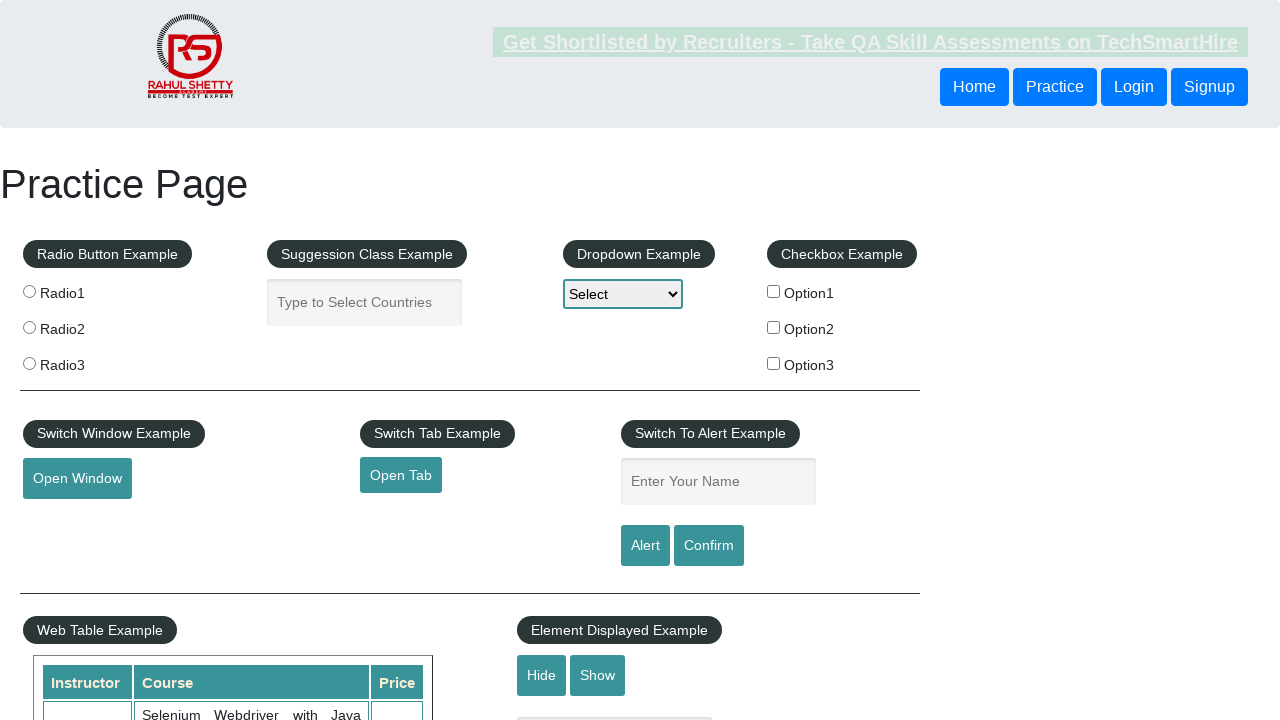

Retrieved href attribute from footer link 13
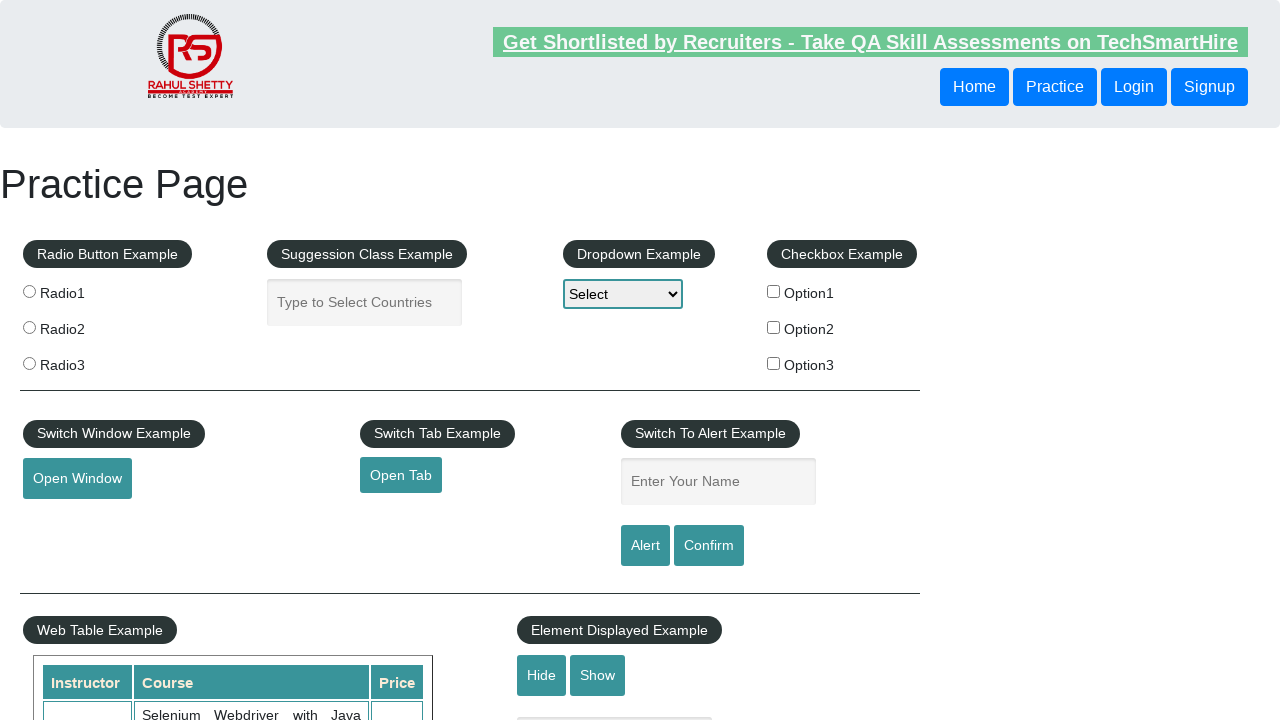

Verified that footer link 13 has a valid href attribute: #
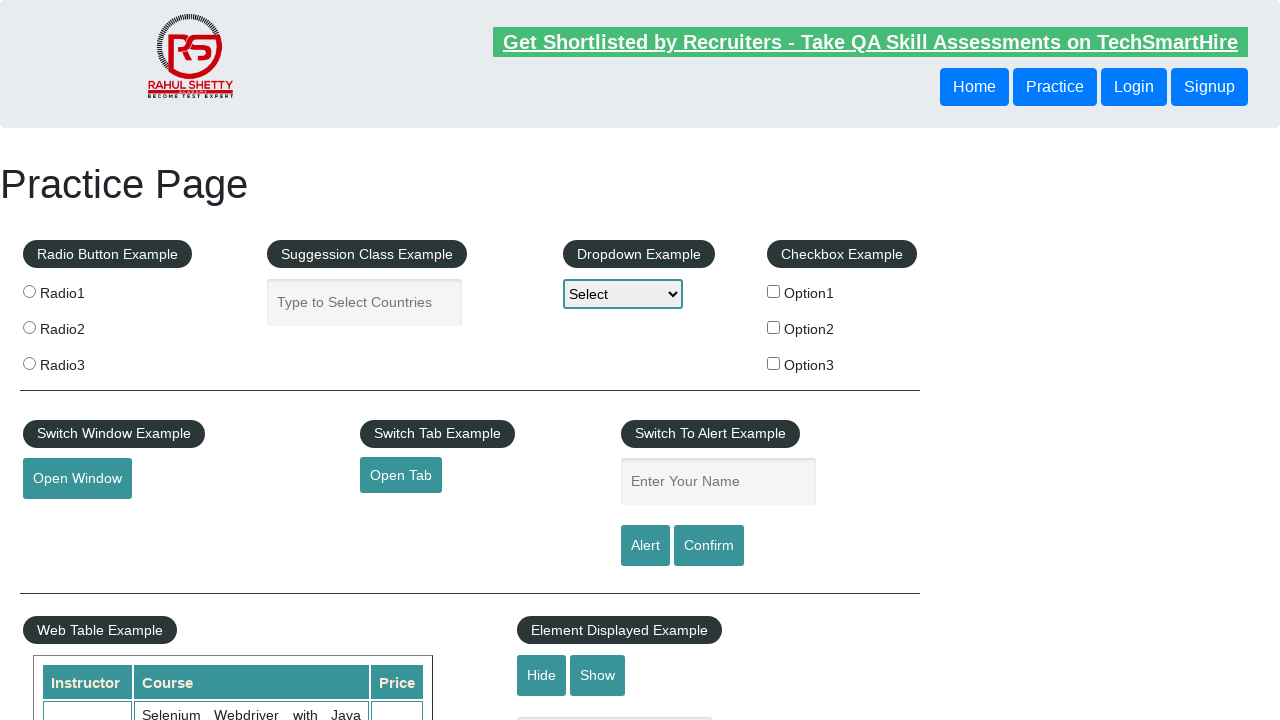

Retrieved href attribute from footer link 14
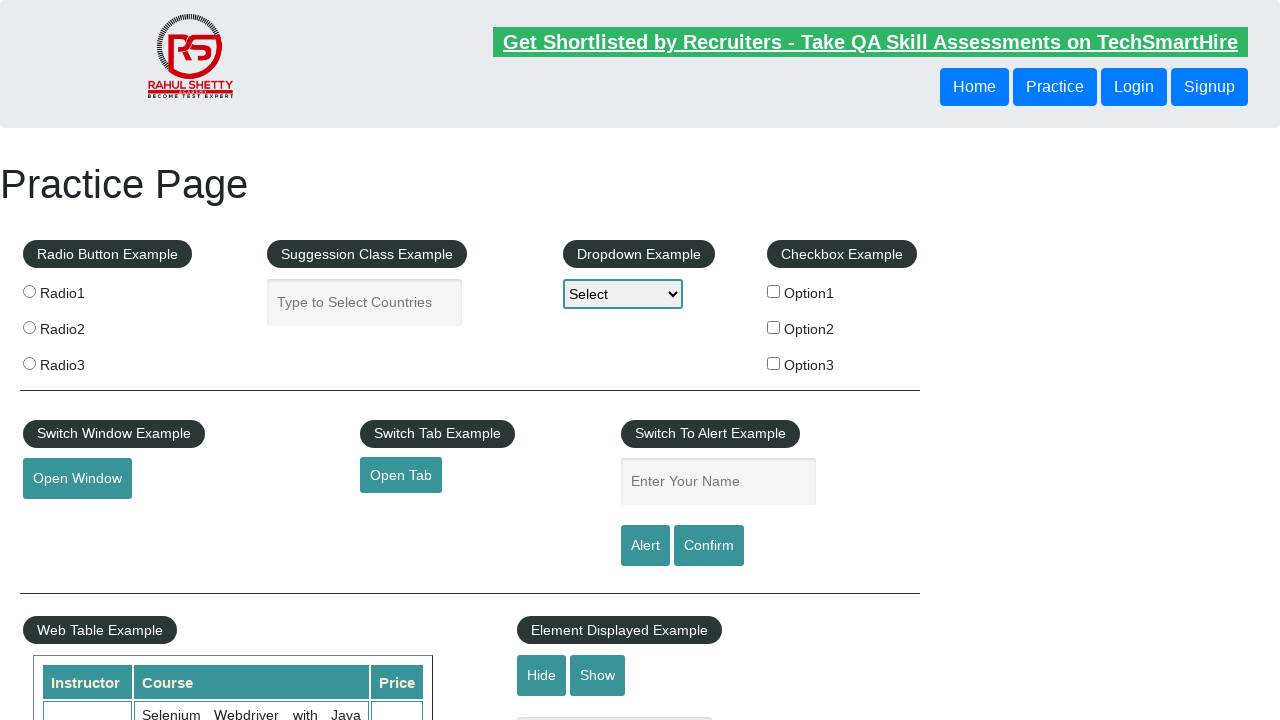

Verified that footer link 14 has a valid href attribute: #
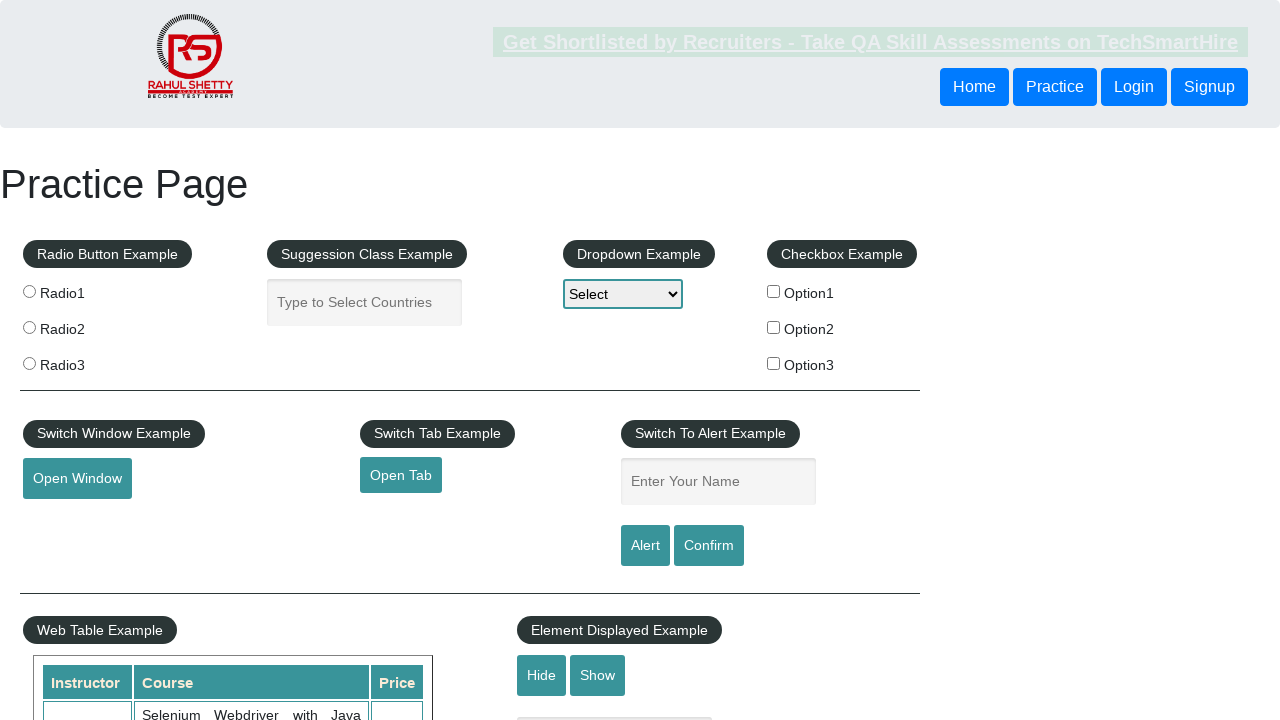

Retrieved href attribute from footer link 15
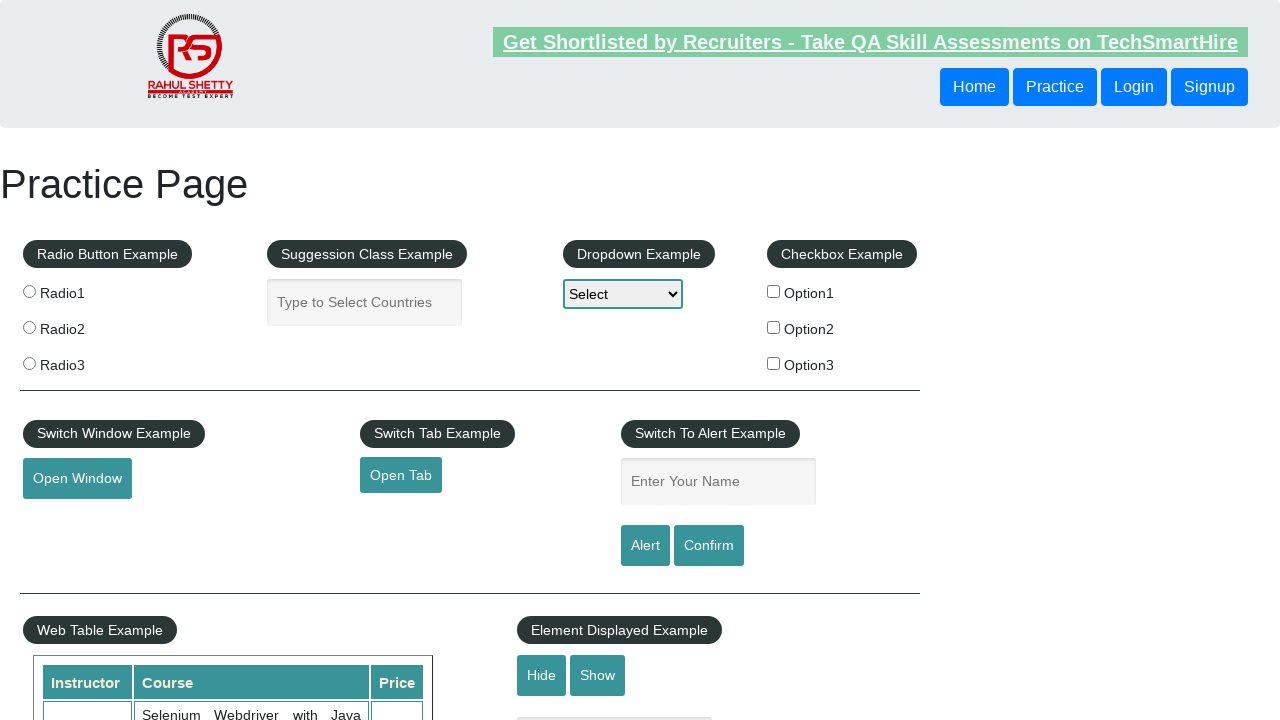

Verified that footer link 15 has a valid href attribute: #
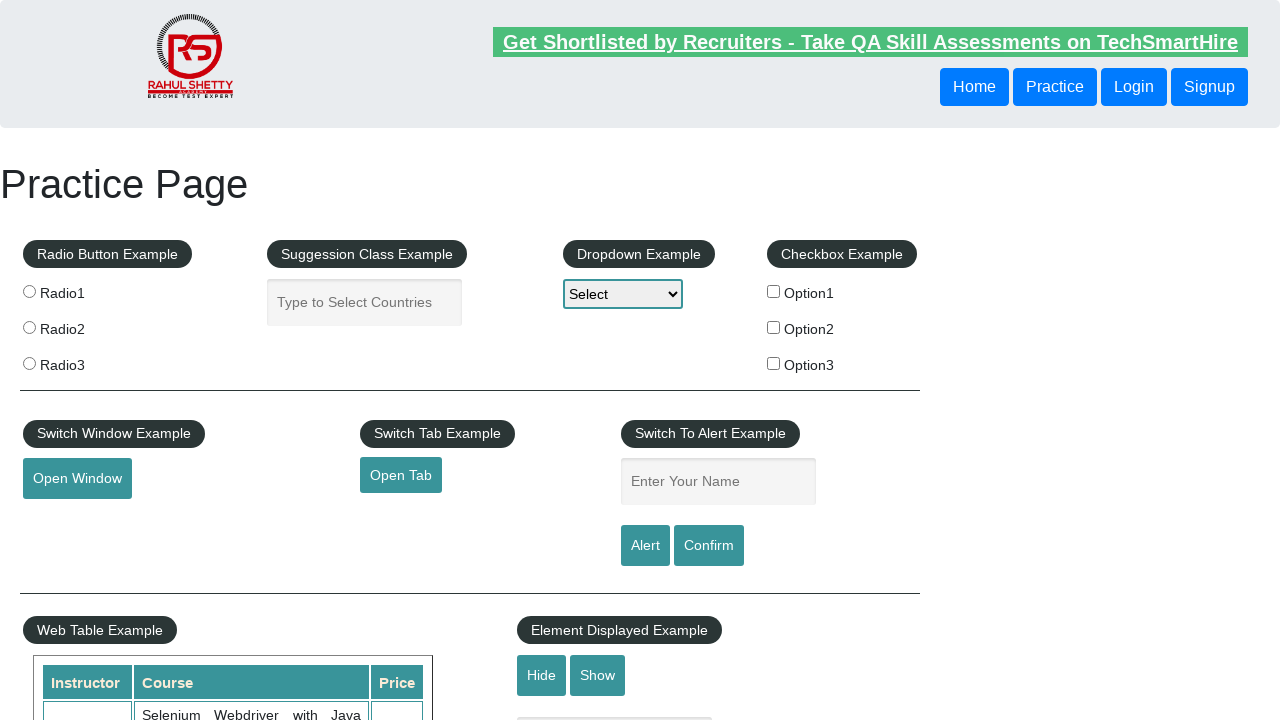

Retrieved href attribute from footer link 16
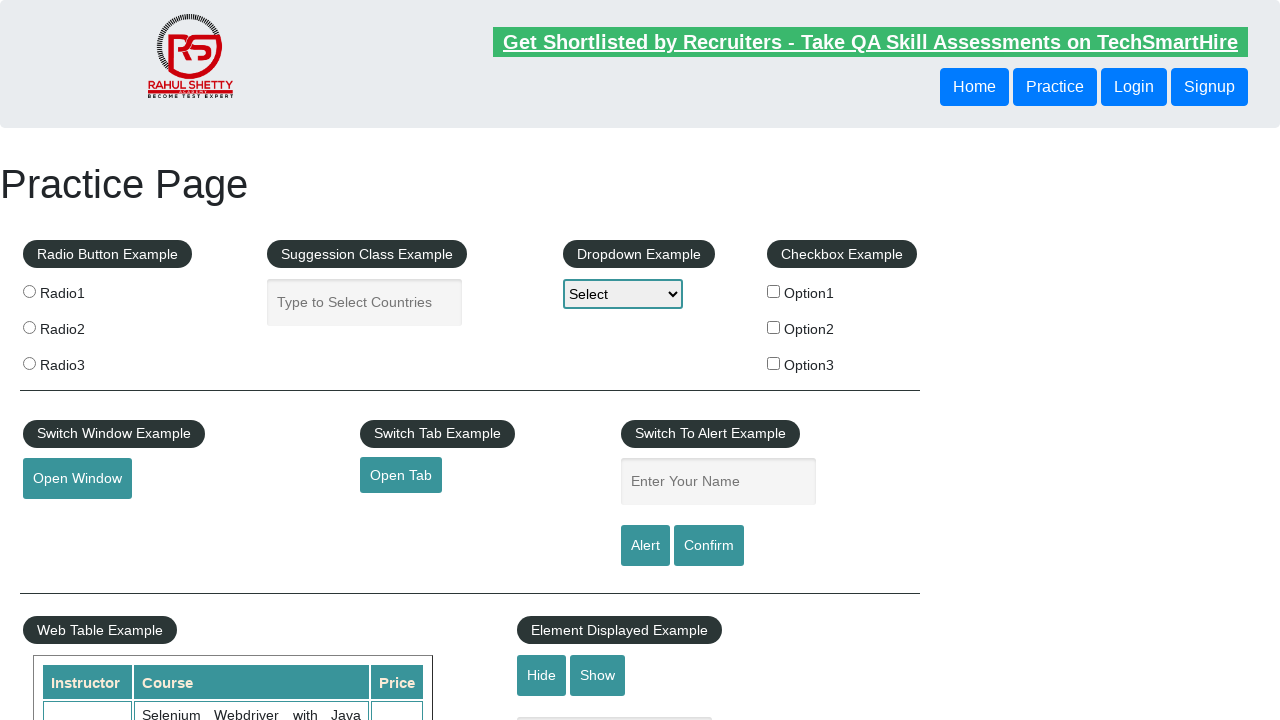

Verified that footer link 16 has a valid href attribute: #
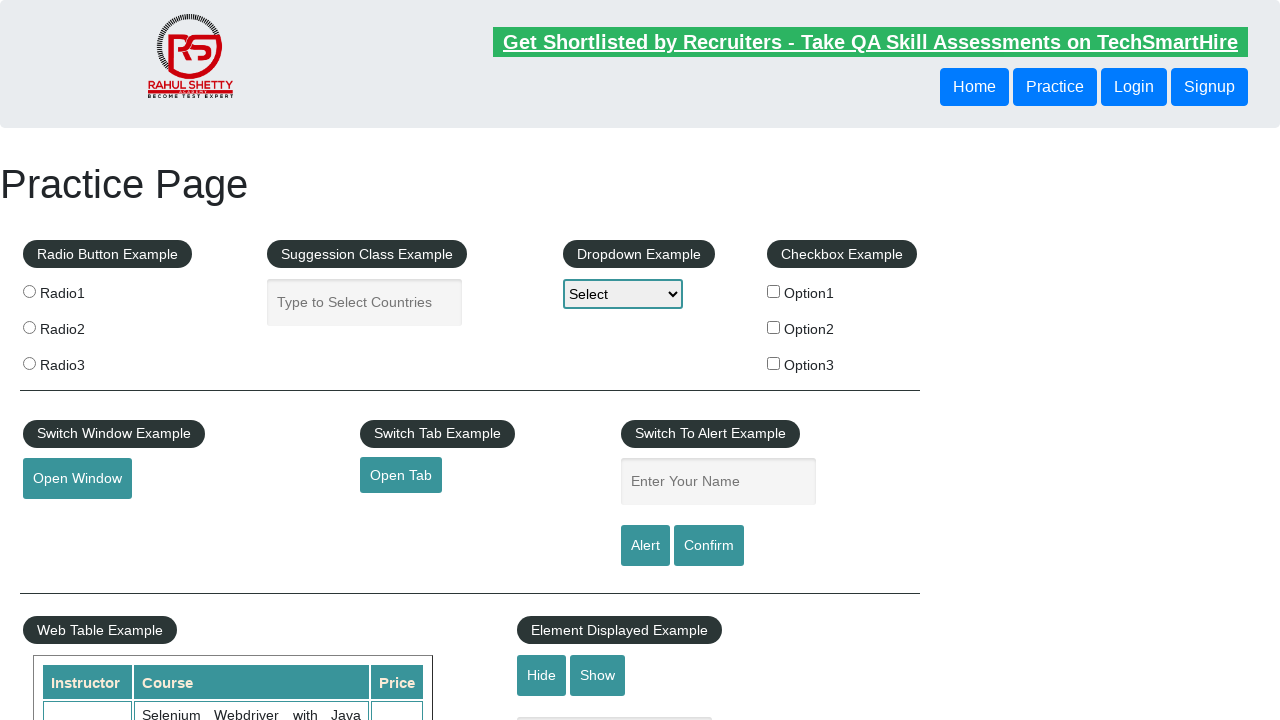

Retrieved href attribute from footer link 17
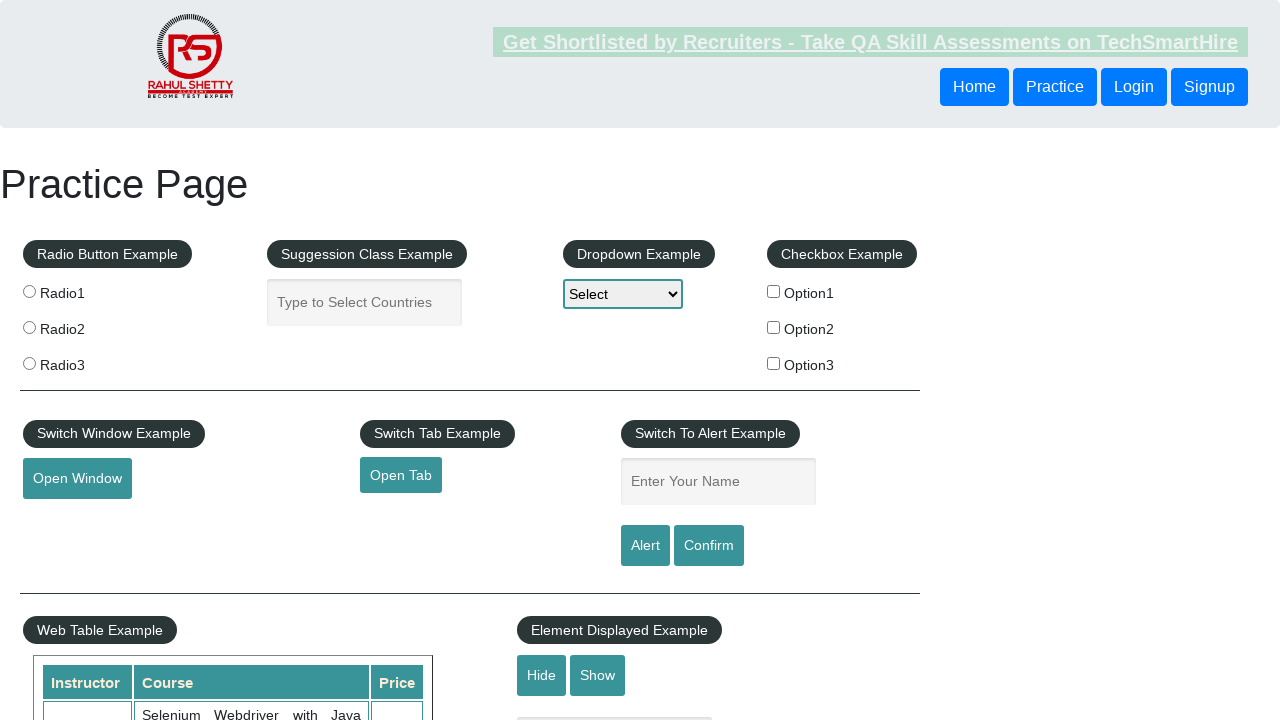

Verified that footer link 17 has a valid href attribute: #
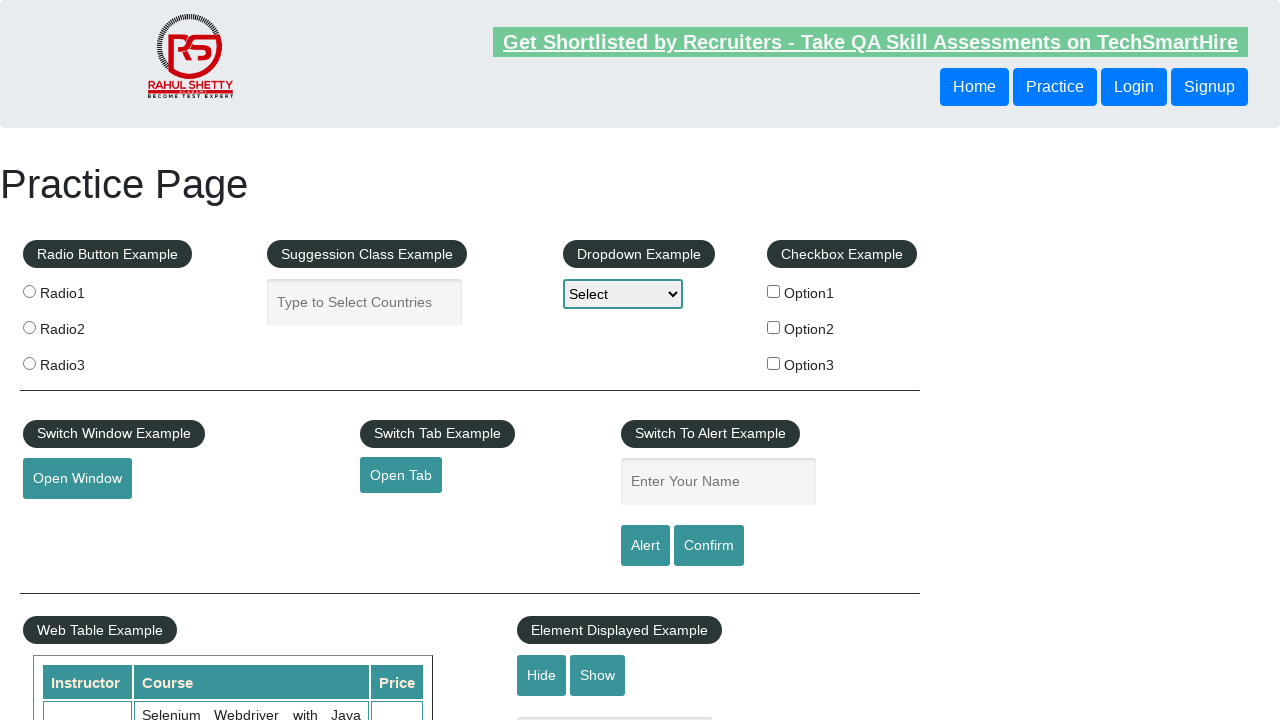

Retrieved href attribute from footer link 18
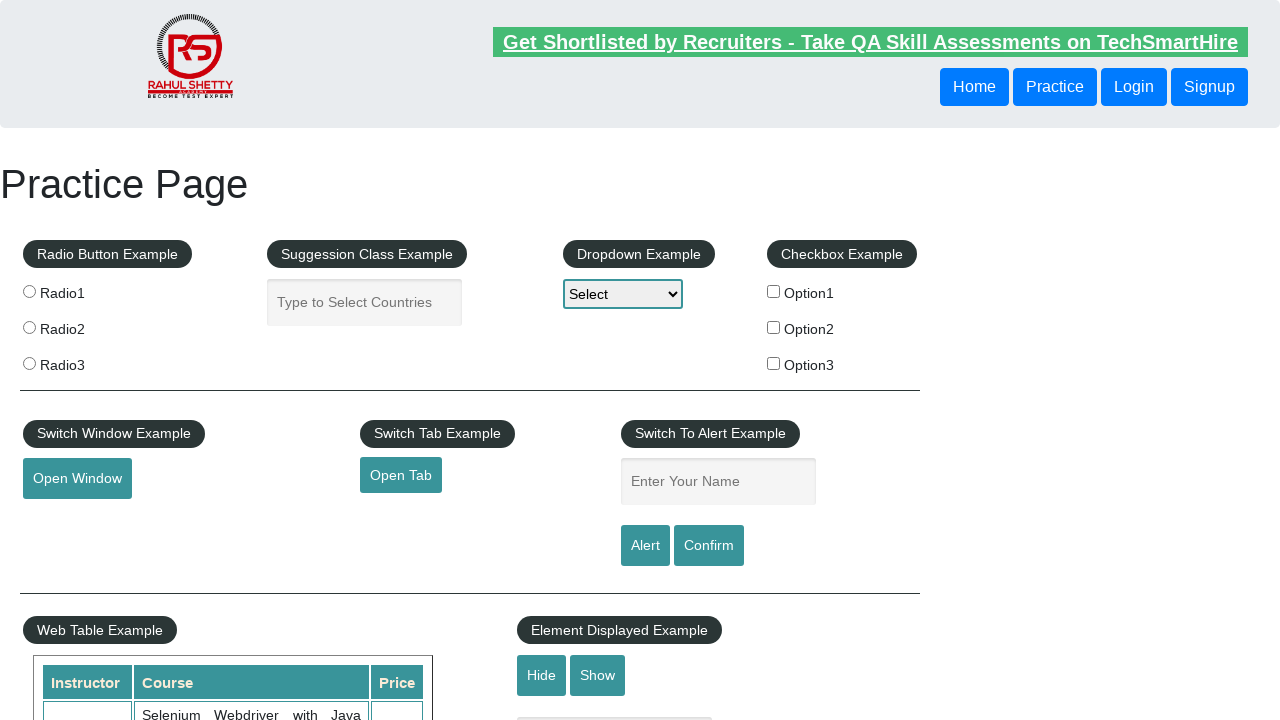

Verified that footer link 18 has a valid href attribute: #
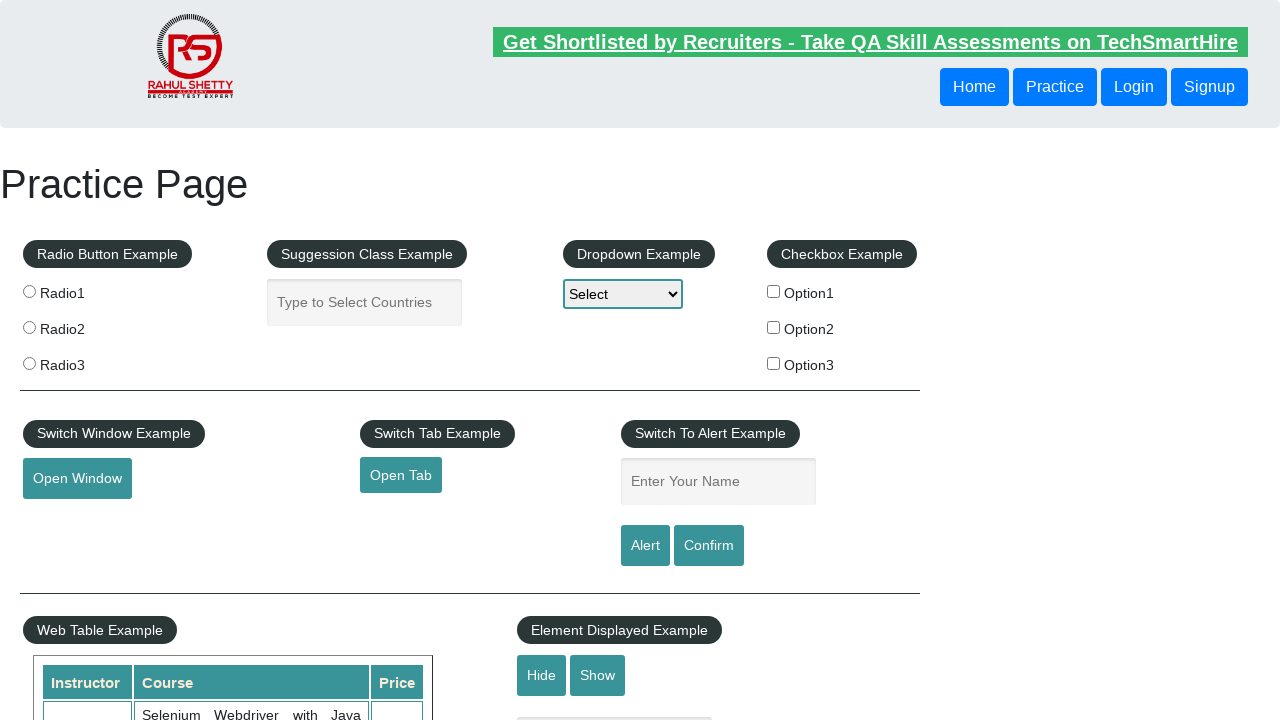

Retrieved href attribute from footer link 19
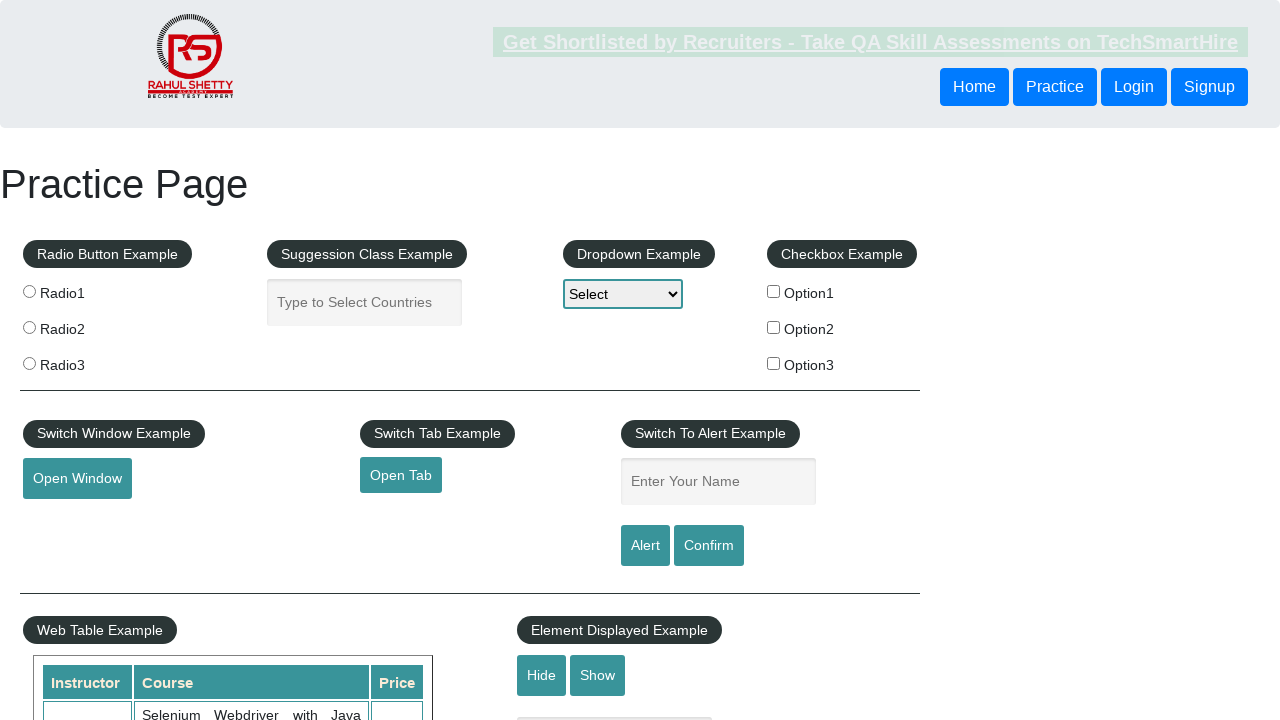

Verified that footer link 19 has a valid href attribute: #
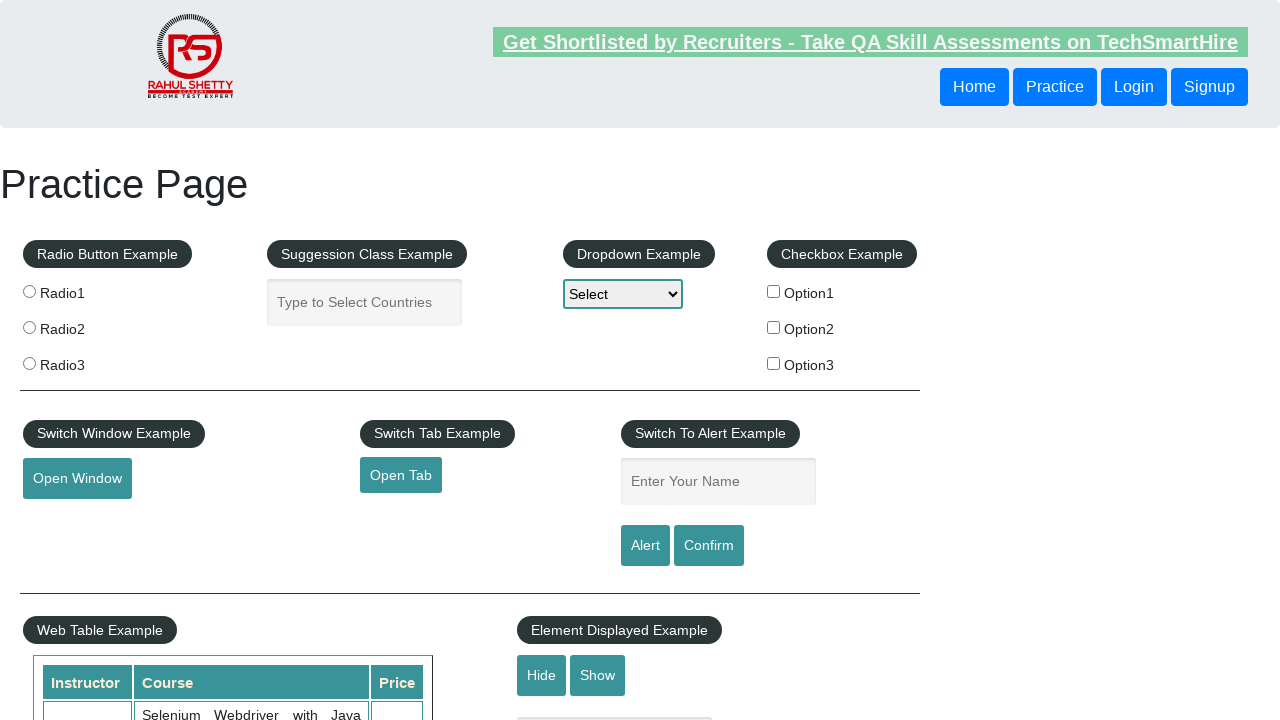

Retrieved href attribute from footer link 20
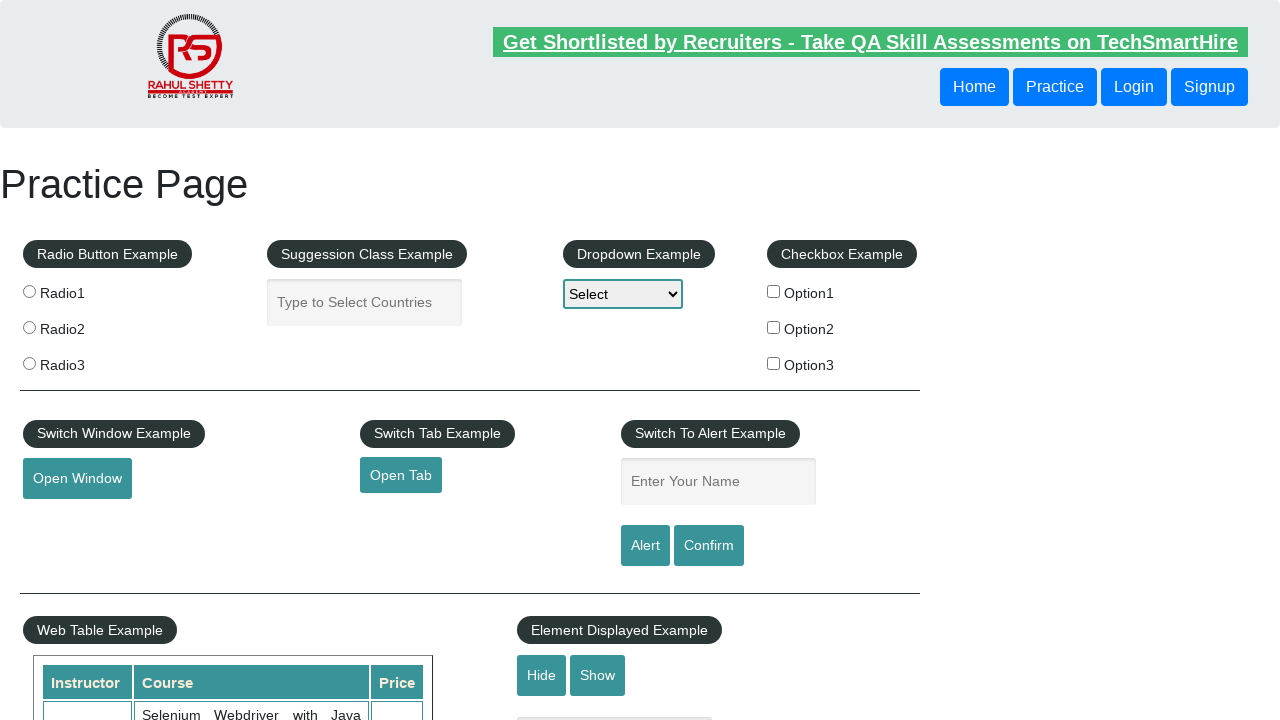

Verified that footer link 20 has a valid href attribute: #
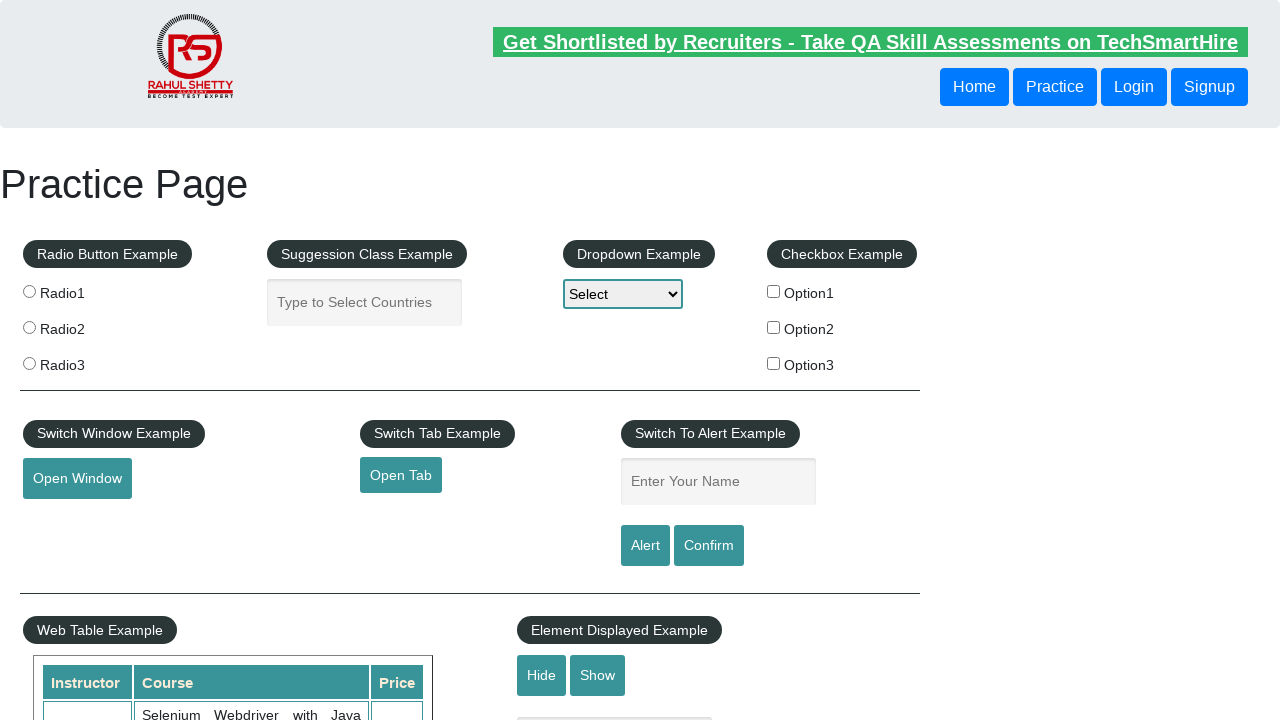

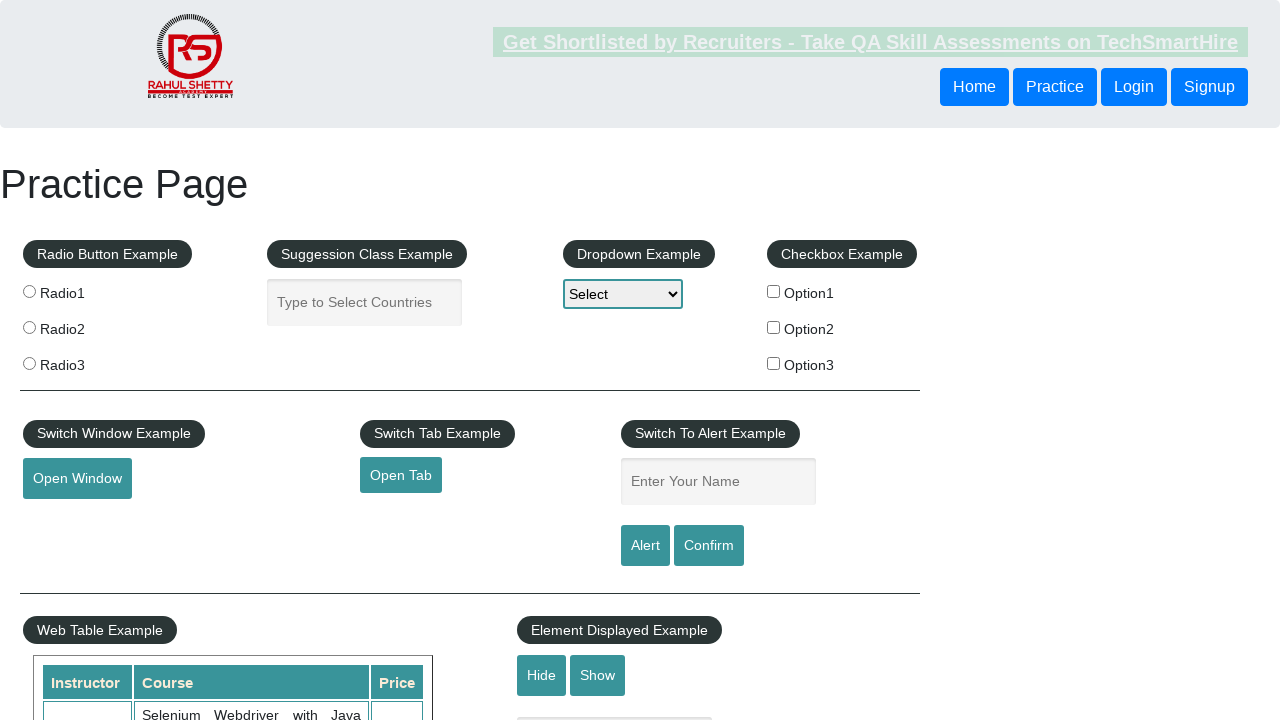